Tests a sample login form on a UI testing playground site by entering username and password, clicking login, and verifying the login status message. Uses multiple test data combinations including valid and invalid credentials.

Starting URL: http://uitestingplayground.com/sampleapp

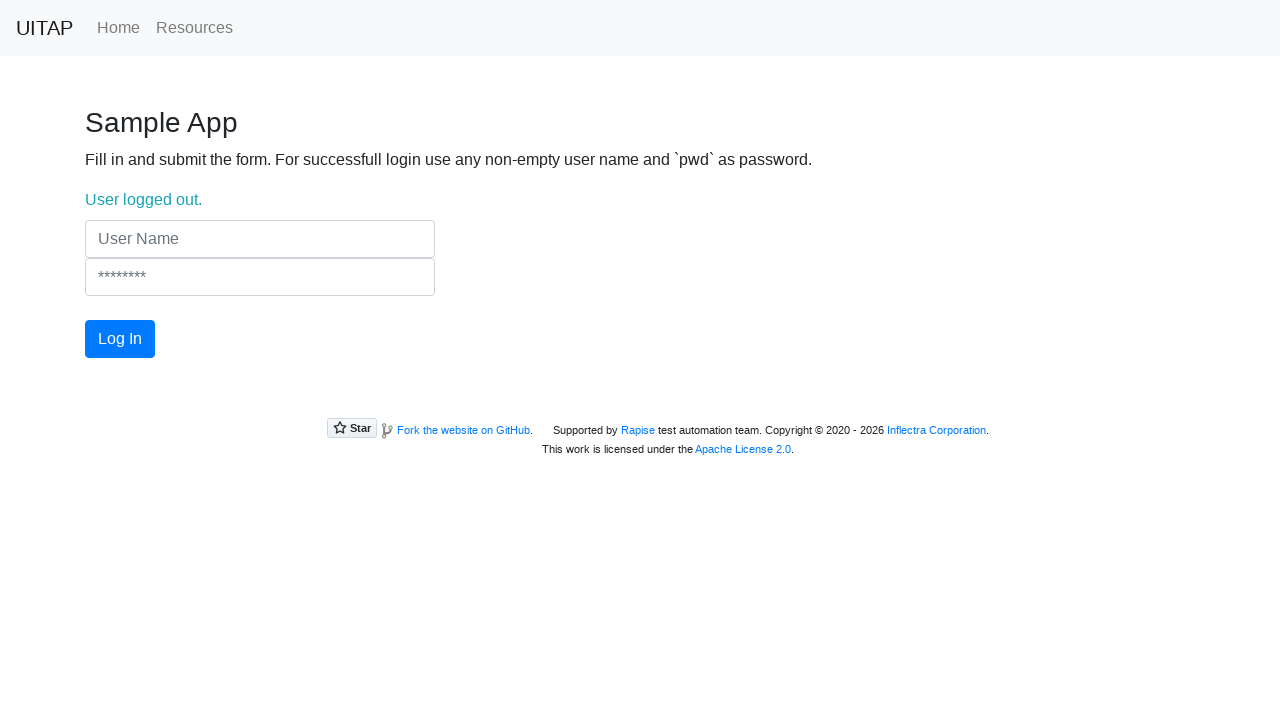

Filled username field with 'Test' on [name=UserName]
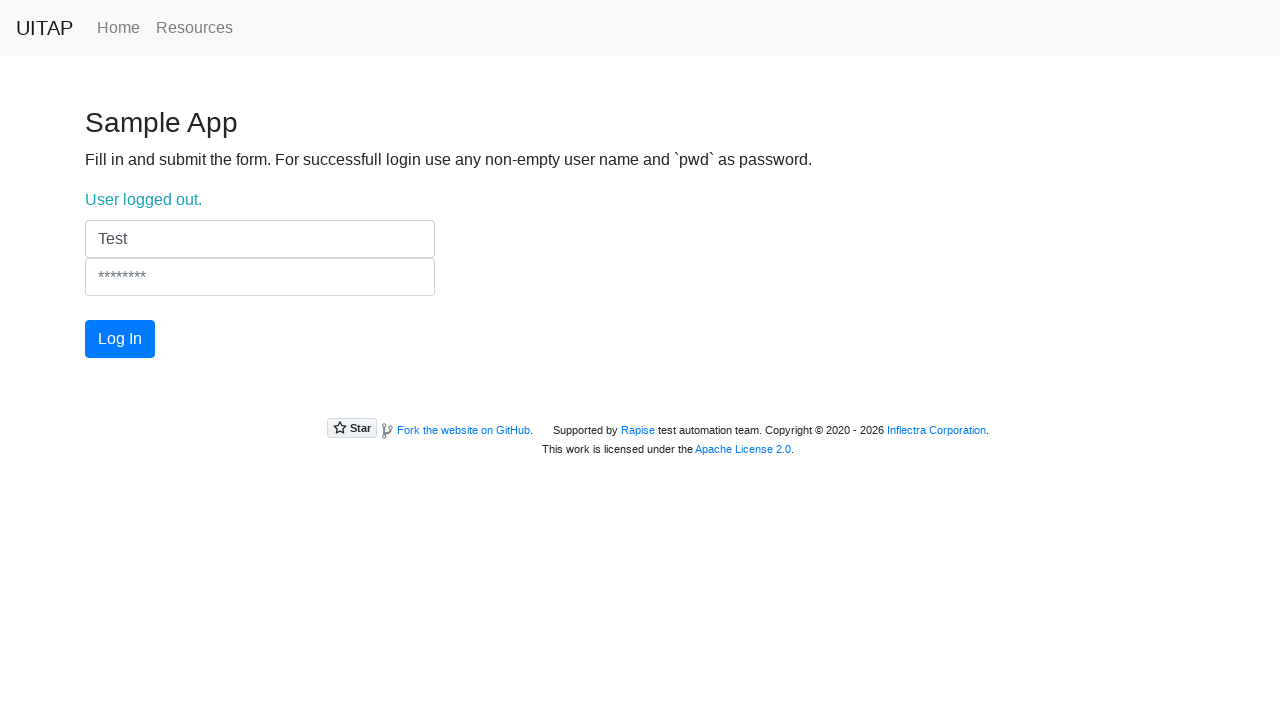

Filled password field with 'pwd' on [name=Password]
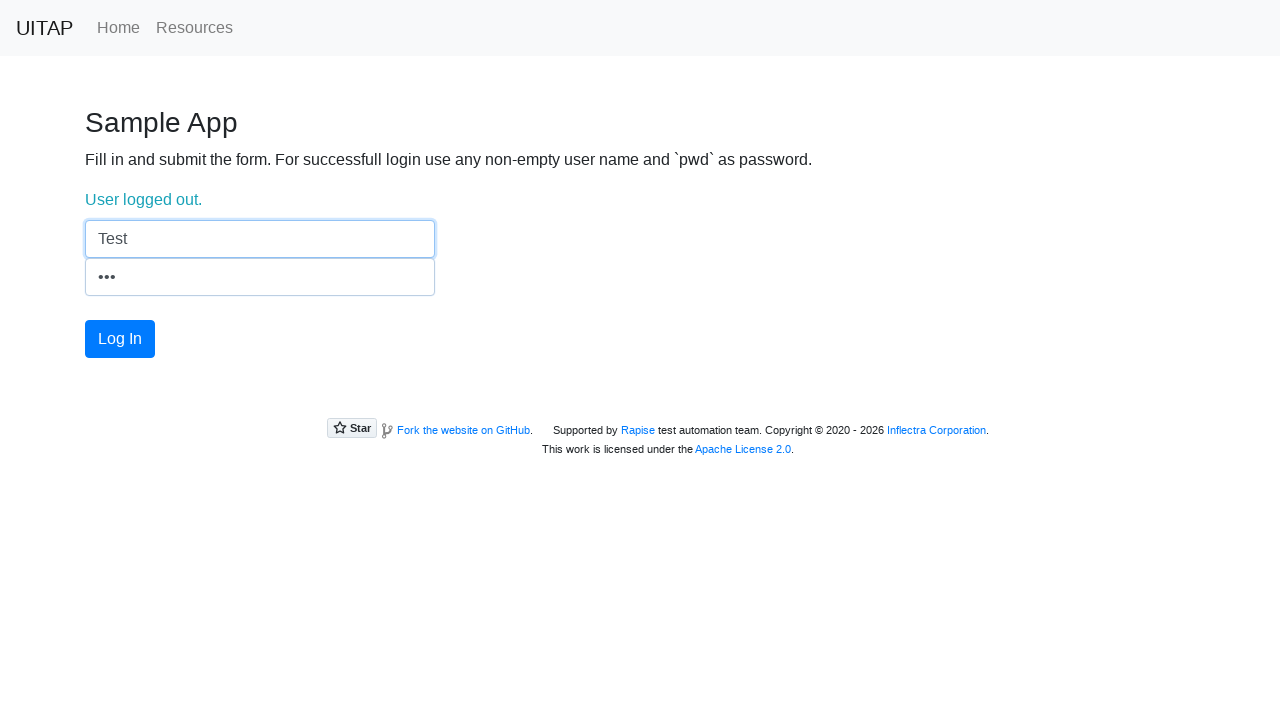

Clicked login button with valid credentials (Test/pwd) at (120, 339) on #login
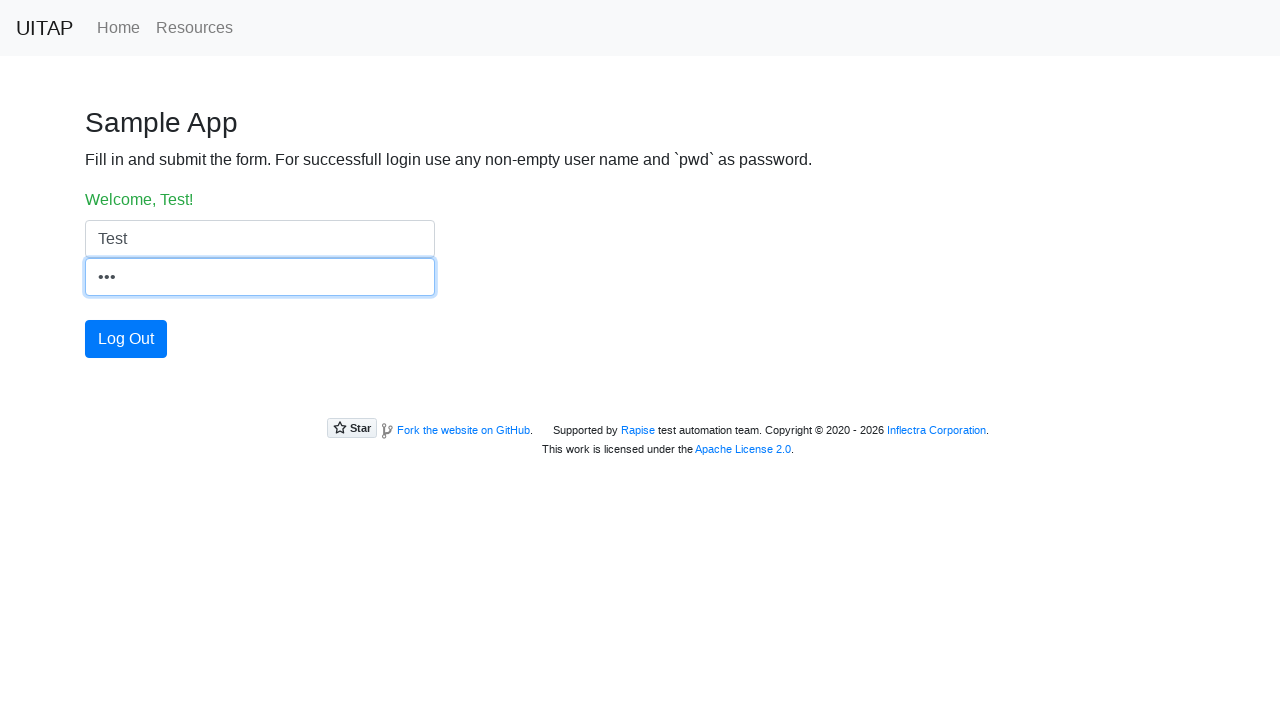

Login status message appeared
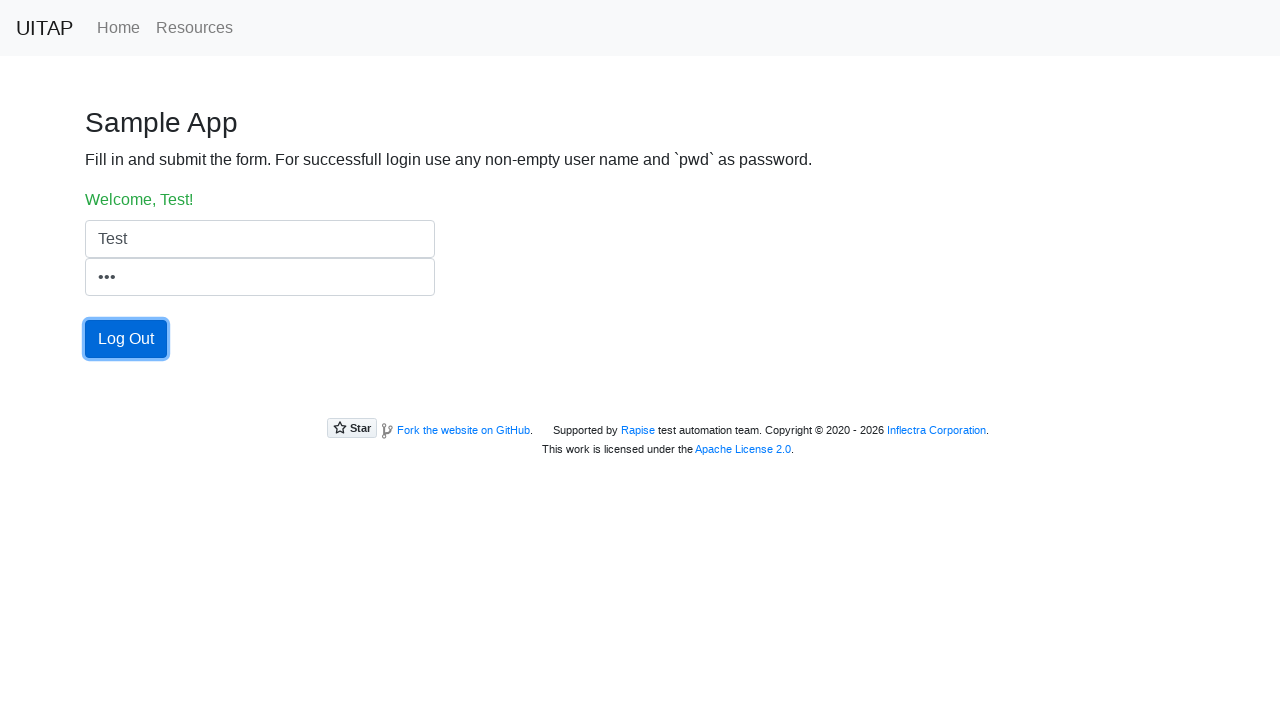

Reloaded page for test case 2
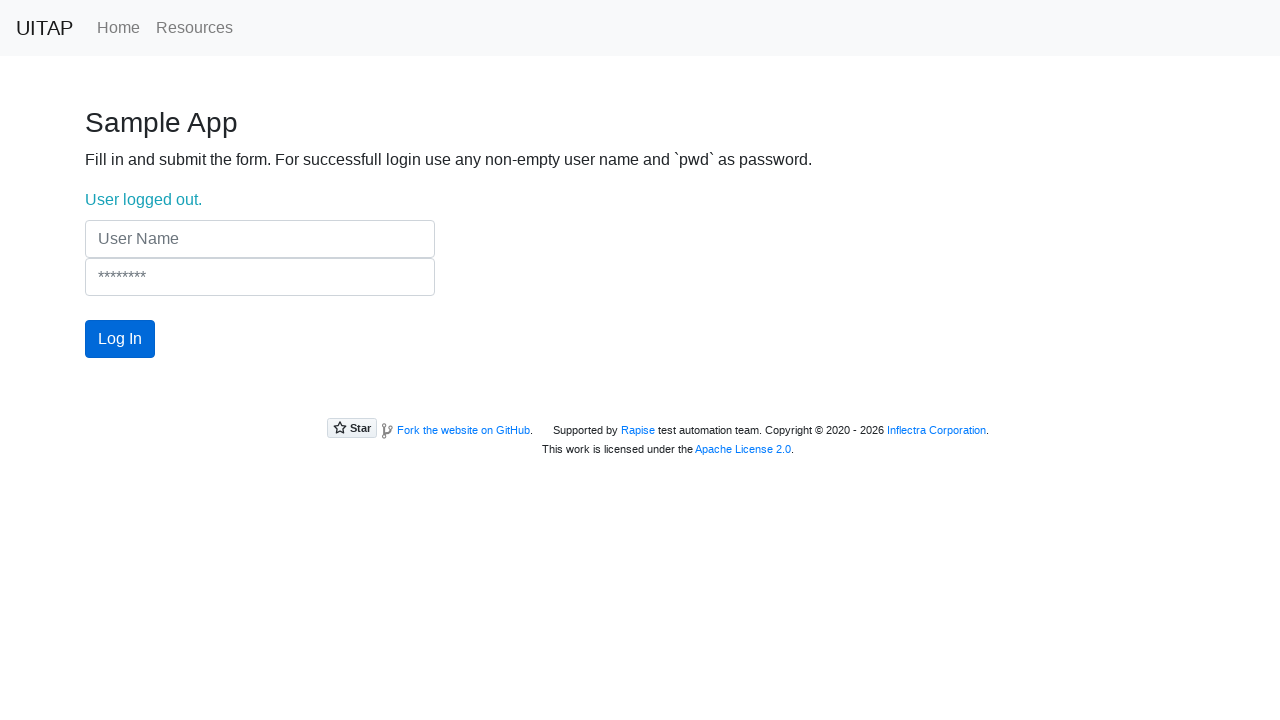

Filled username field with Cyrillic 'Тест' on [name=UserName]
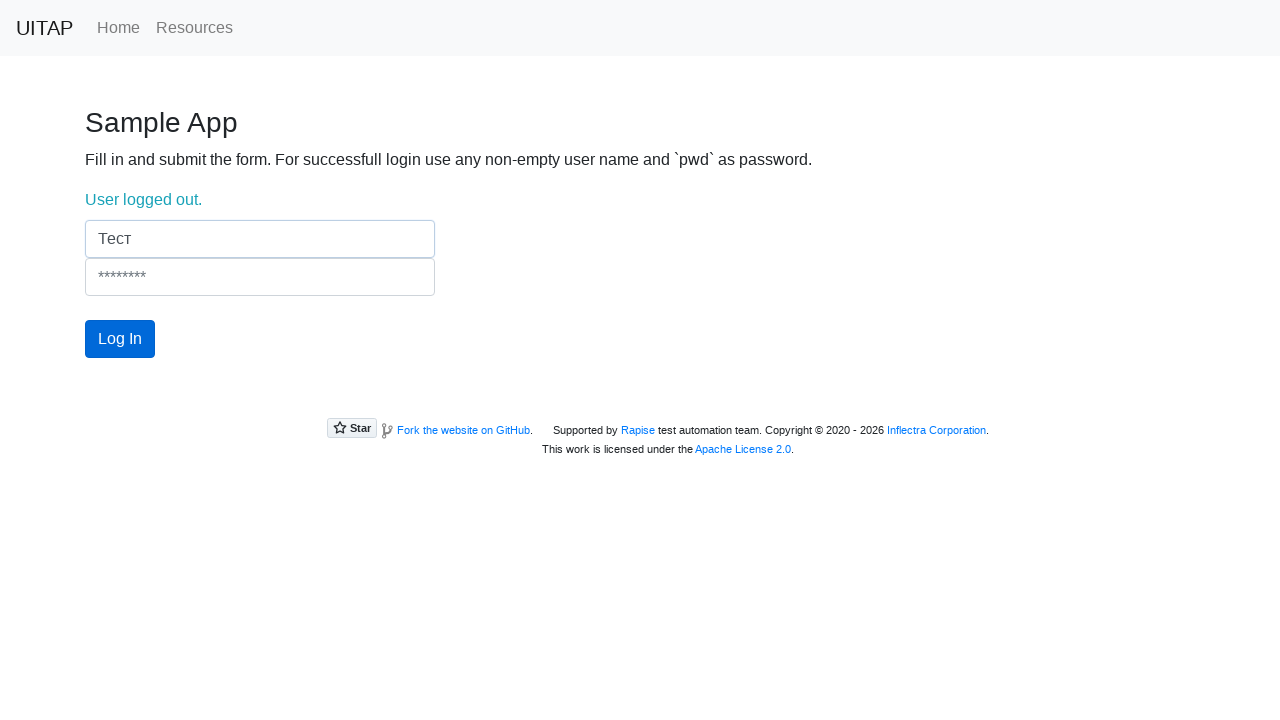

Filled password field with 'pwd' on [name=Password]
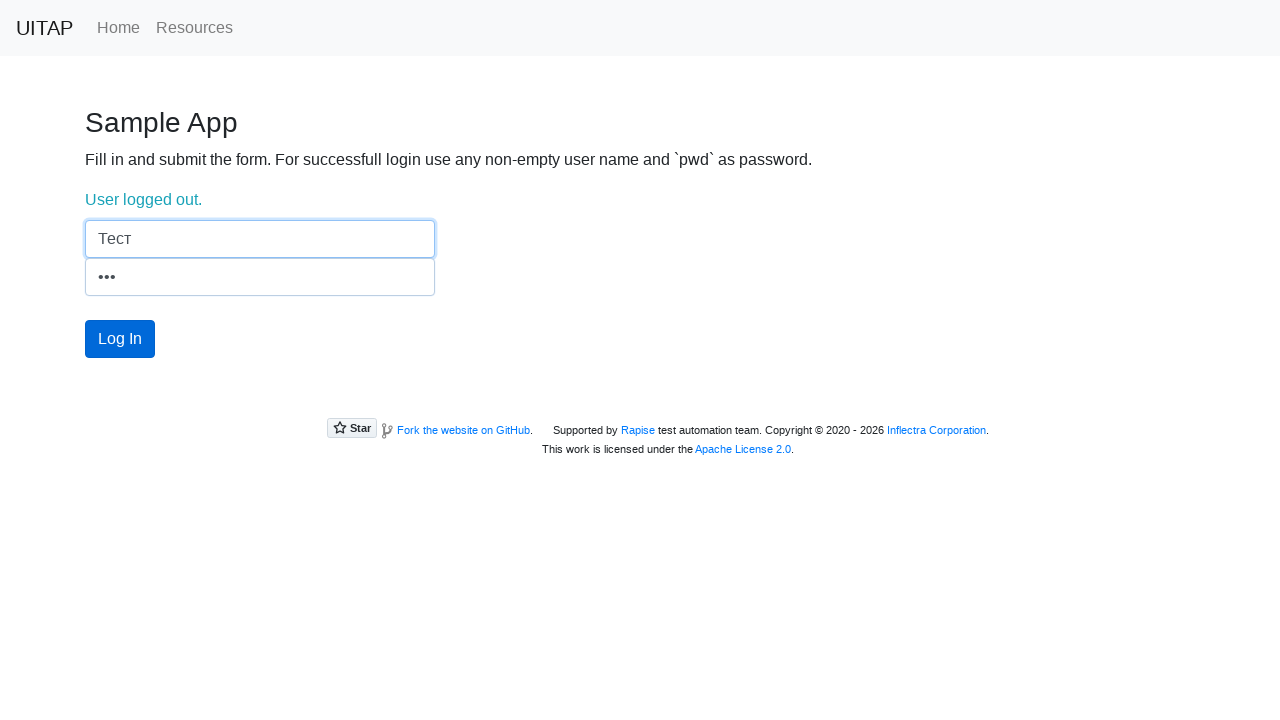

Clicked login button with Cyrillic username (Тест/pwd) at (120, 339) on #login
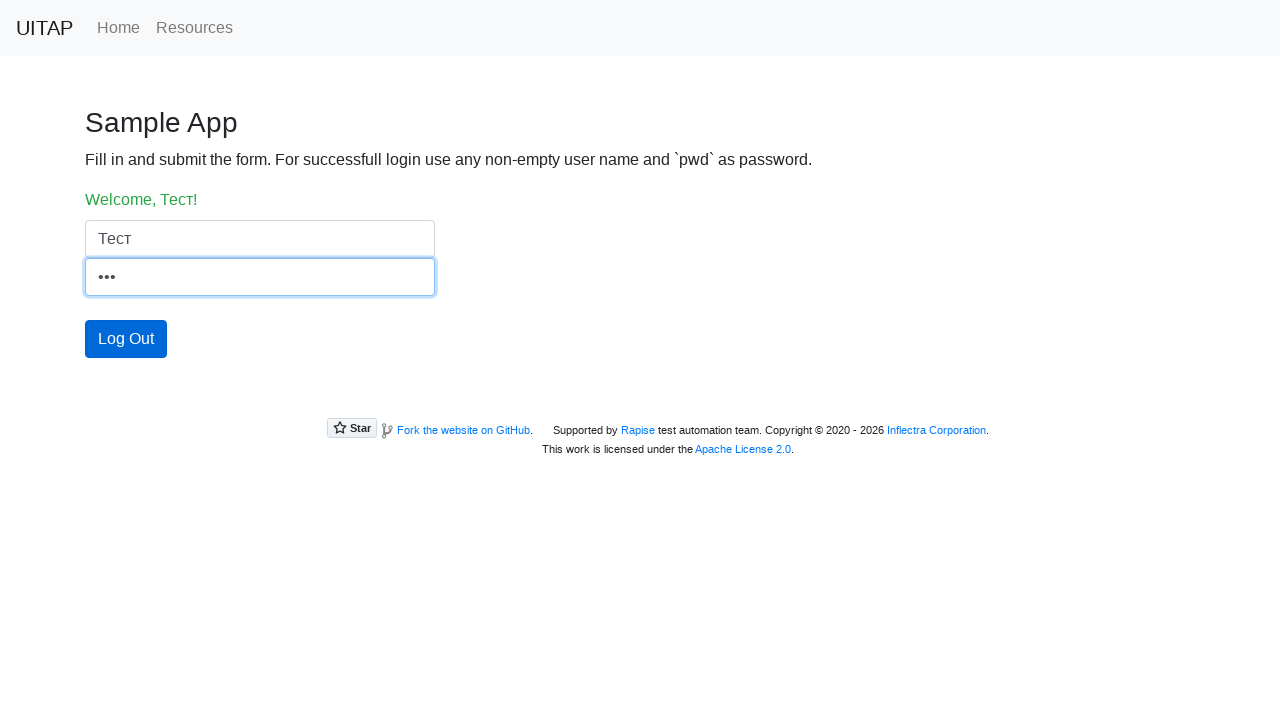

Login status message appeared
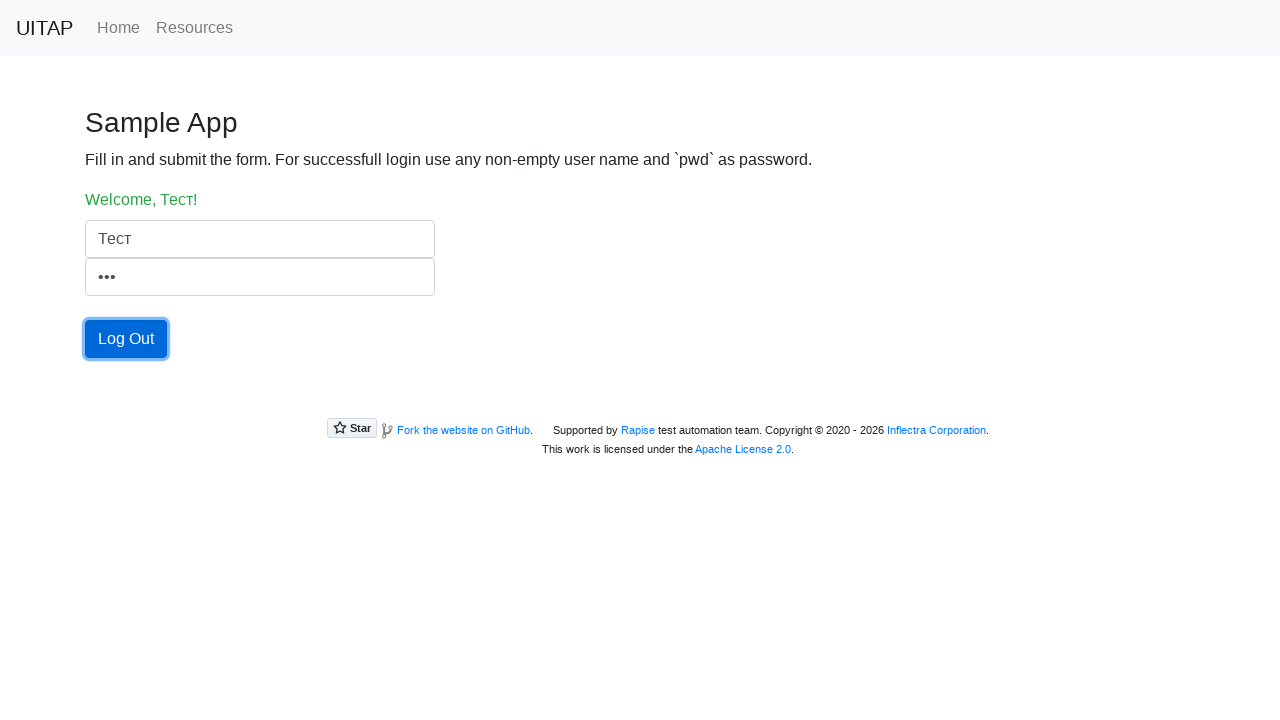

Reloaded page for test case 3
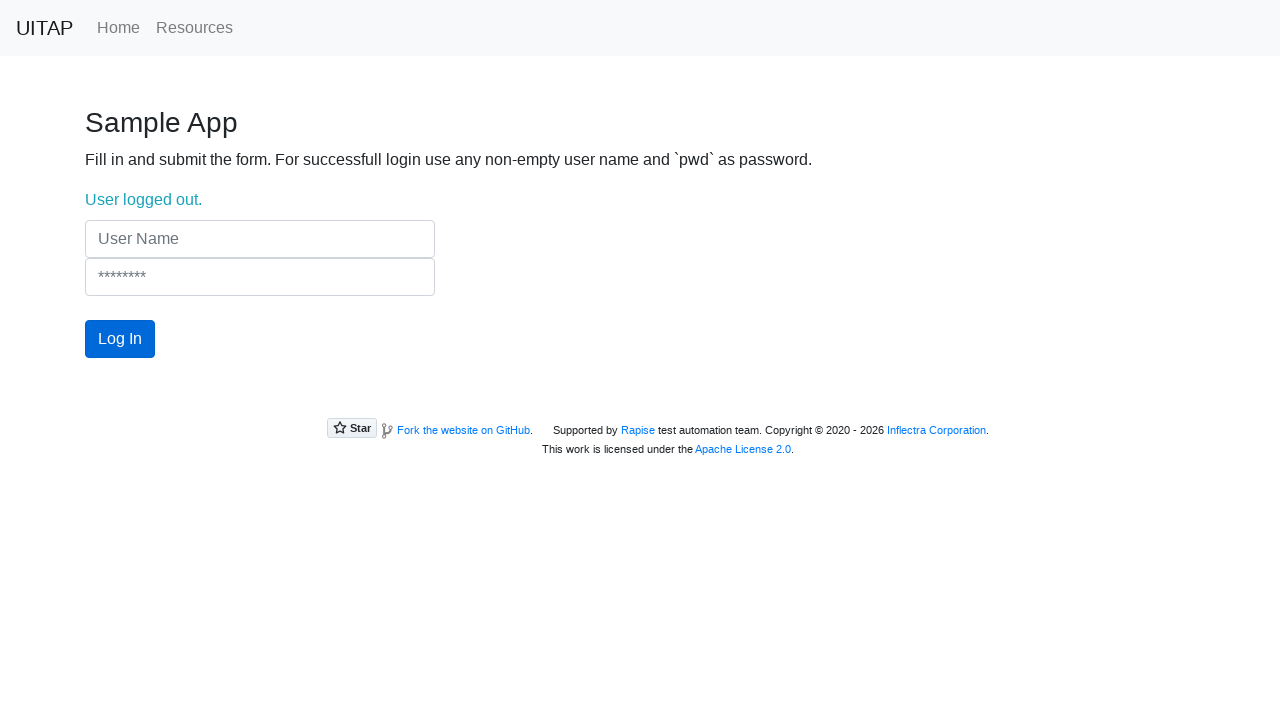

Filled username field with numeric '12345' on [name=UserName]
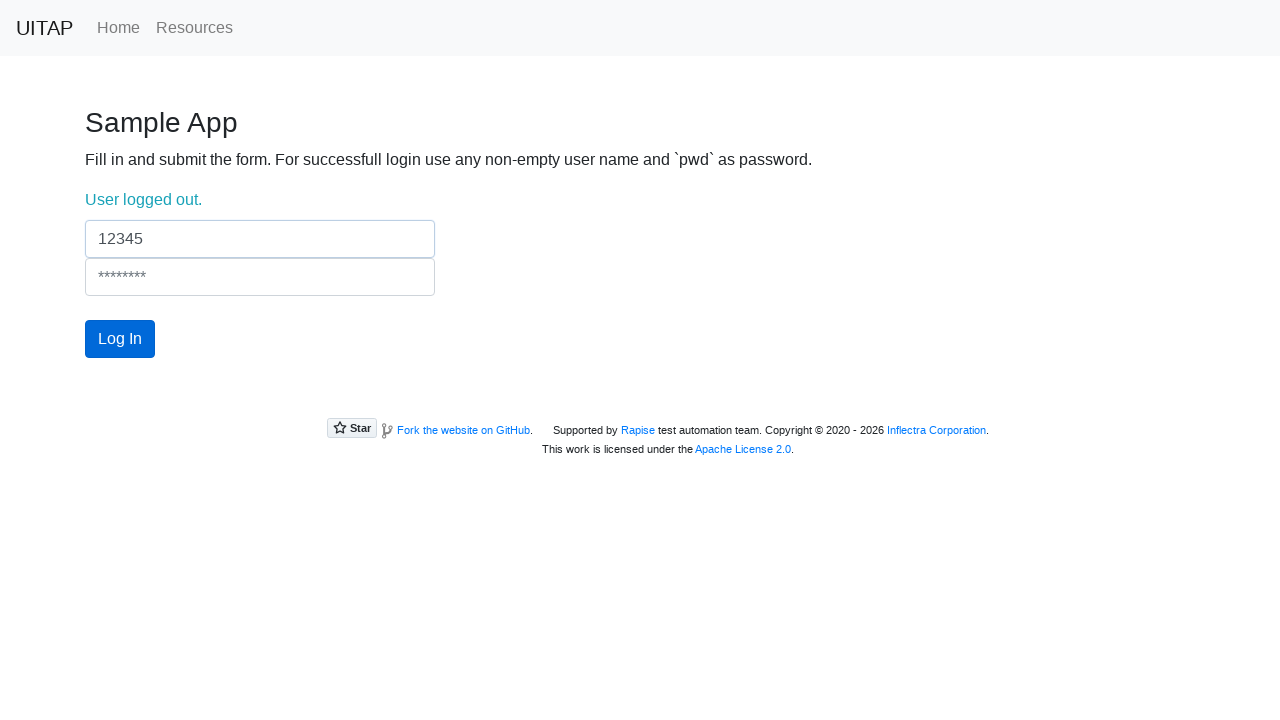

Filled password field with 'pwd' on [name=Password]
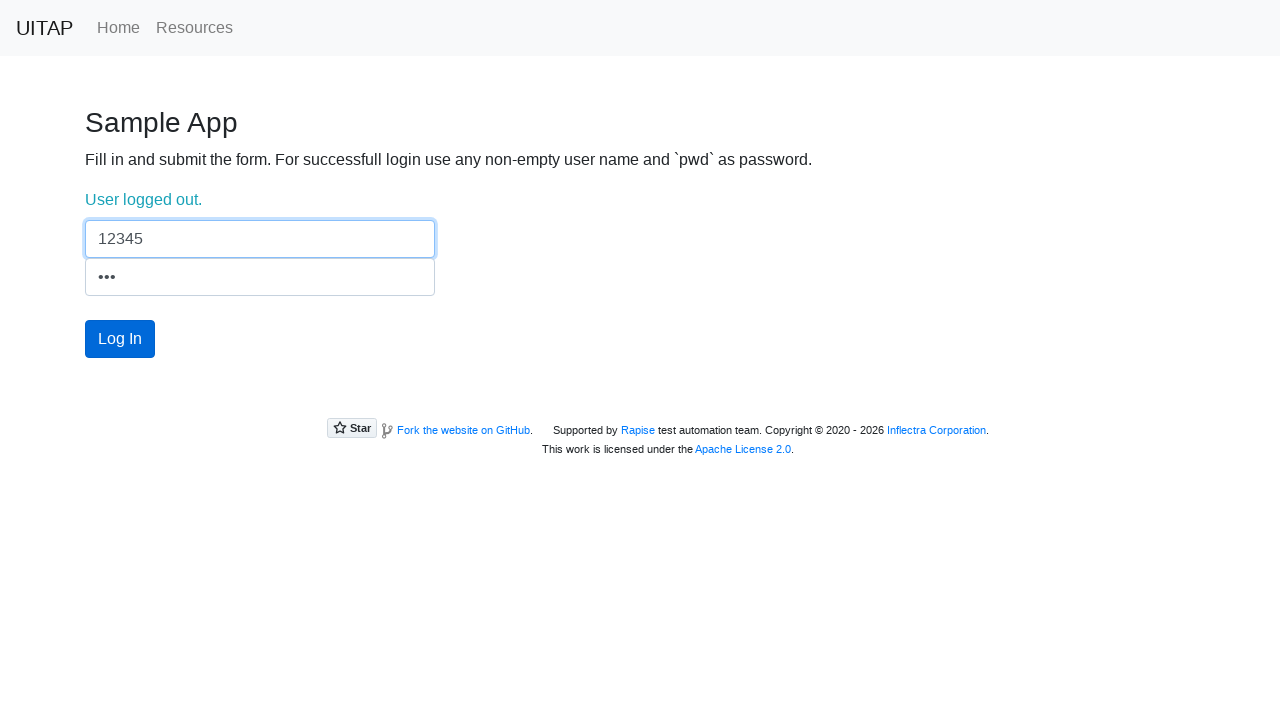

Clicked login button with numeric username (12345/pwd) at (120, 339) on #login
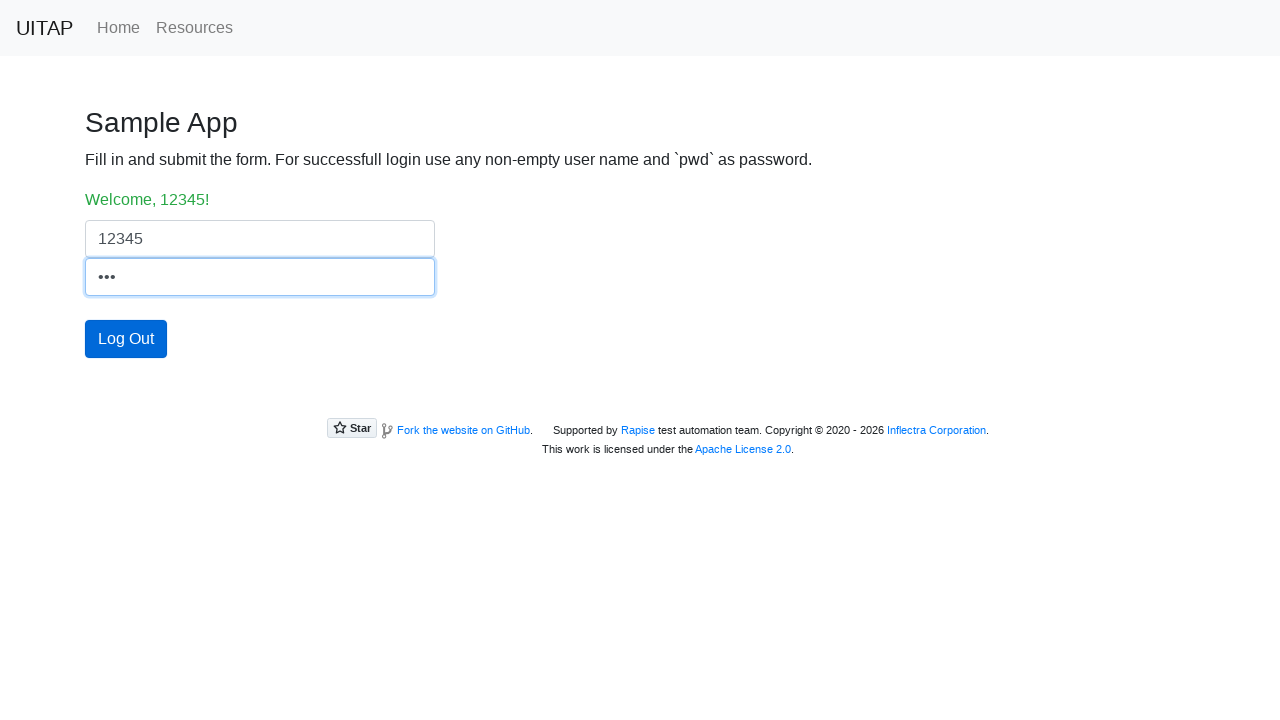

Login status message appeared
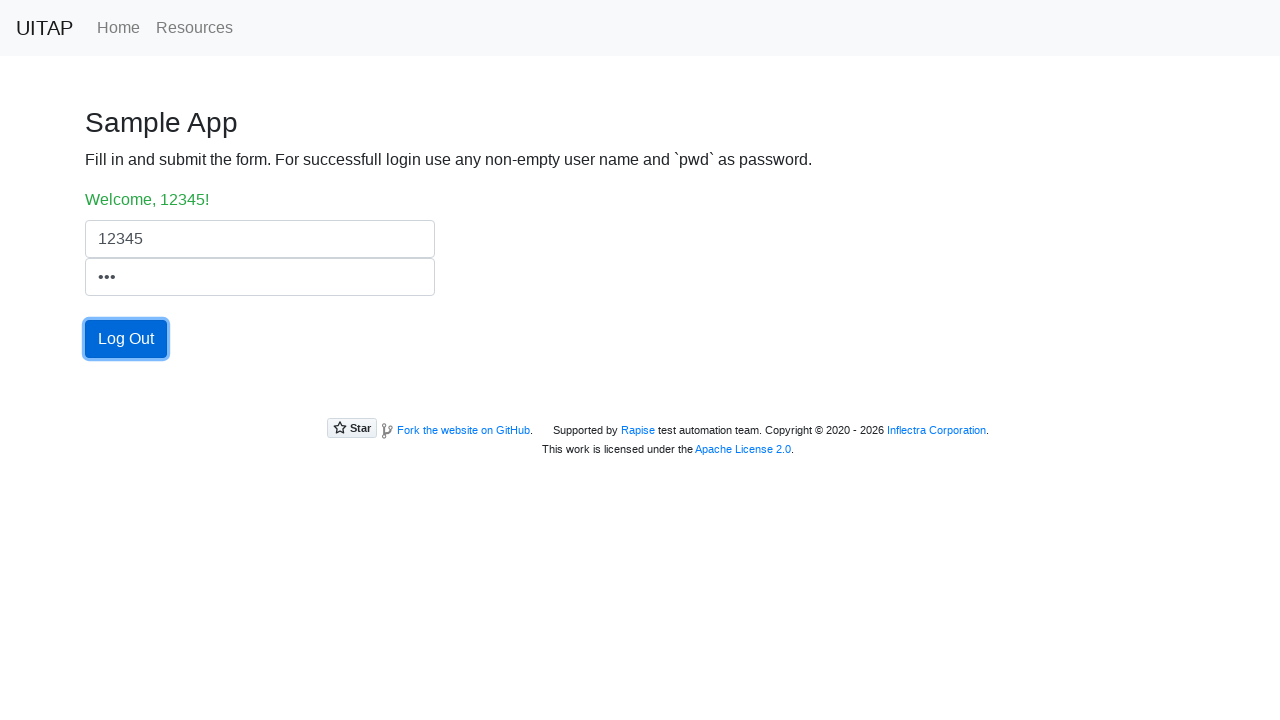

Reloaded page for test case 4
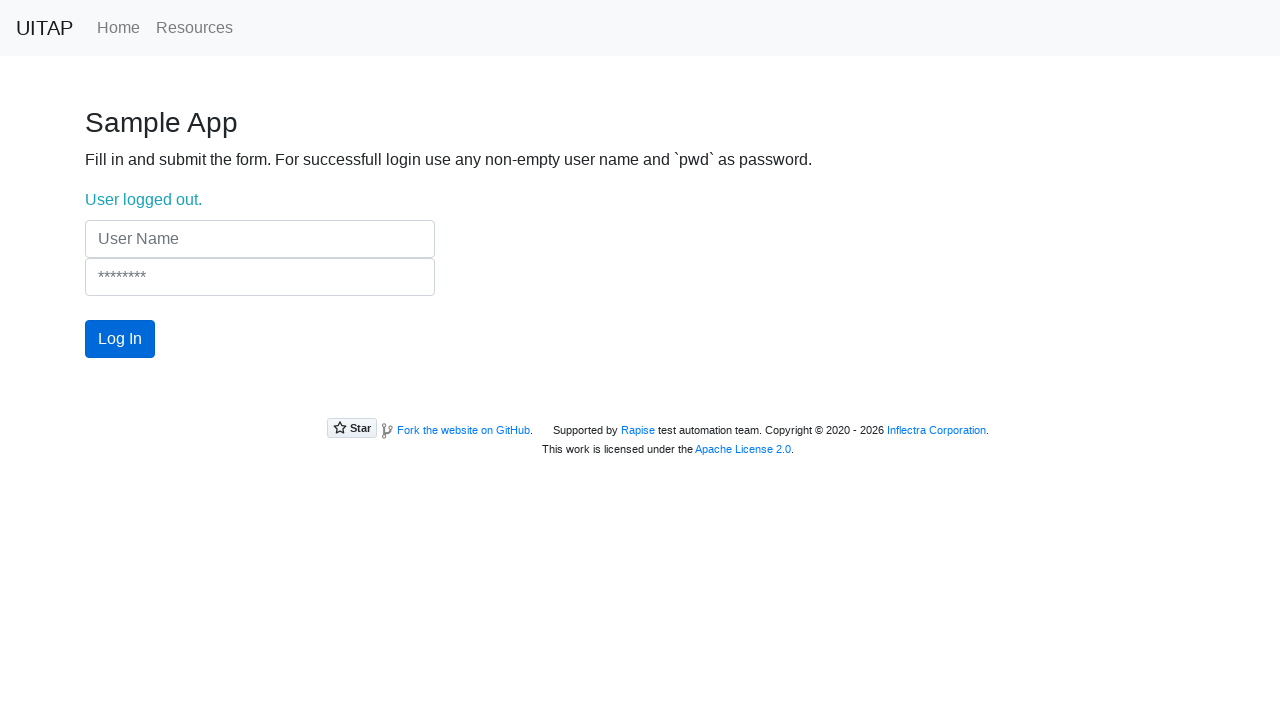

Filled username field with email 'mail@mail.ru' on [name=UserName]
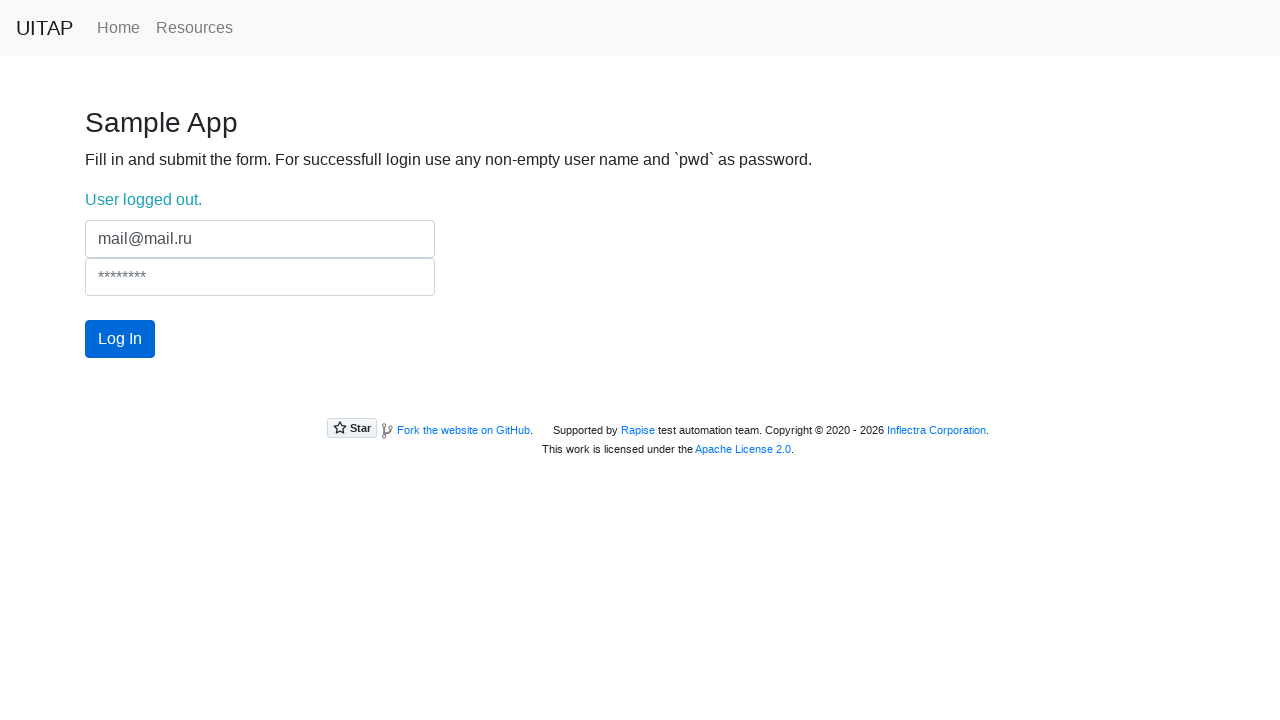

Filled password field with 'pwd' on [name=Password]
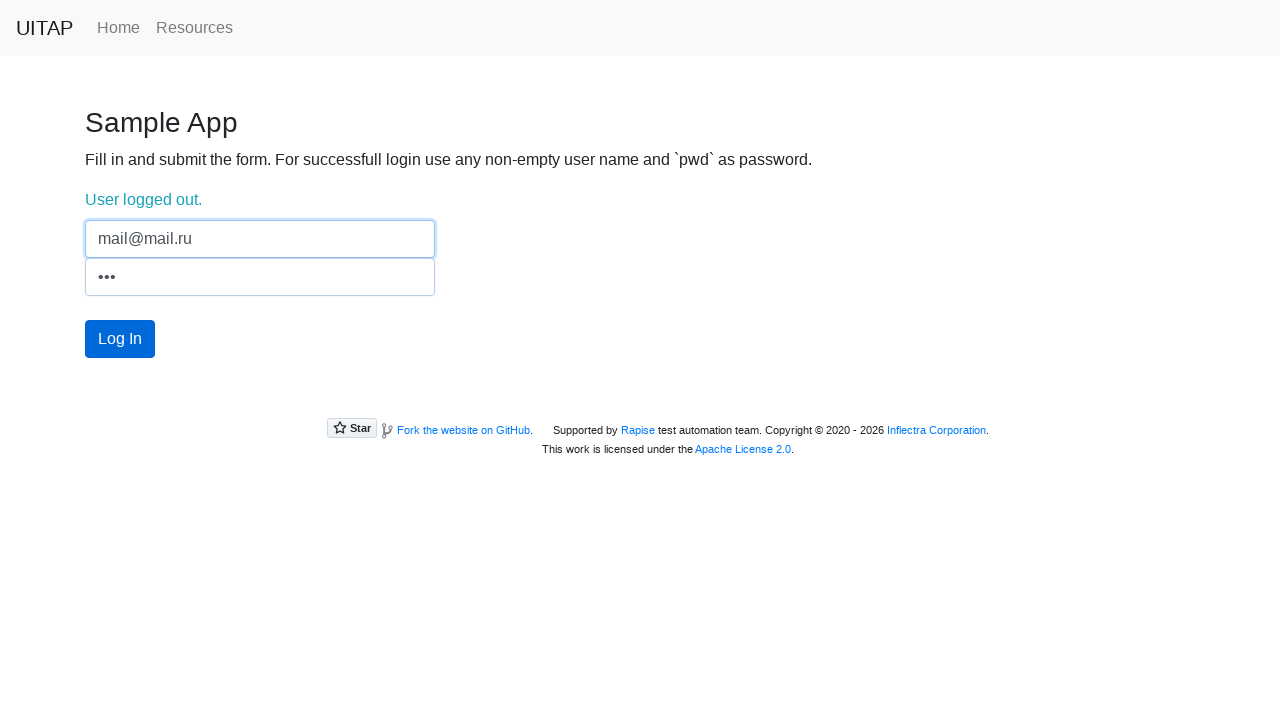

Clicked login button with email username (mail@mail.ru/pwd) at (120, 339) on #login
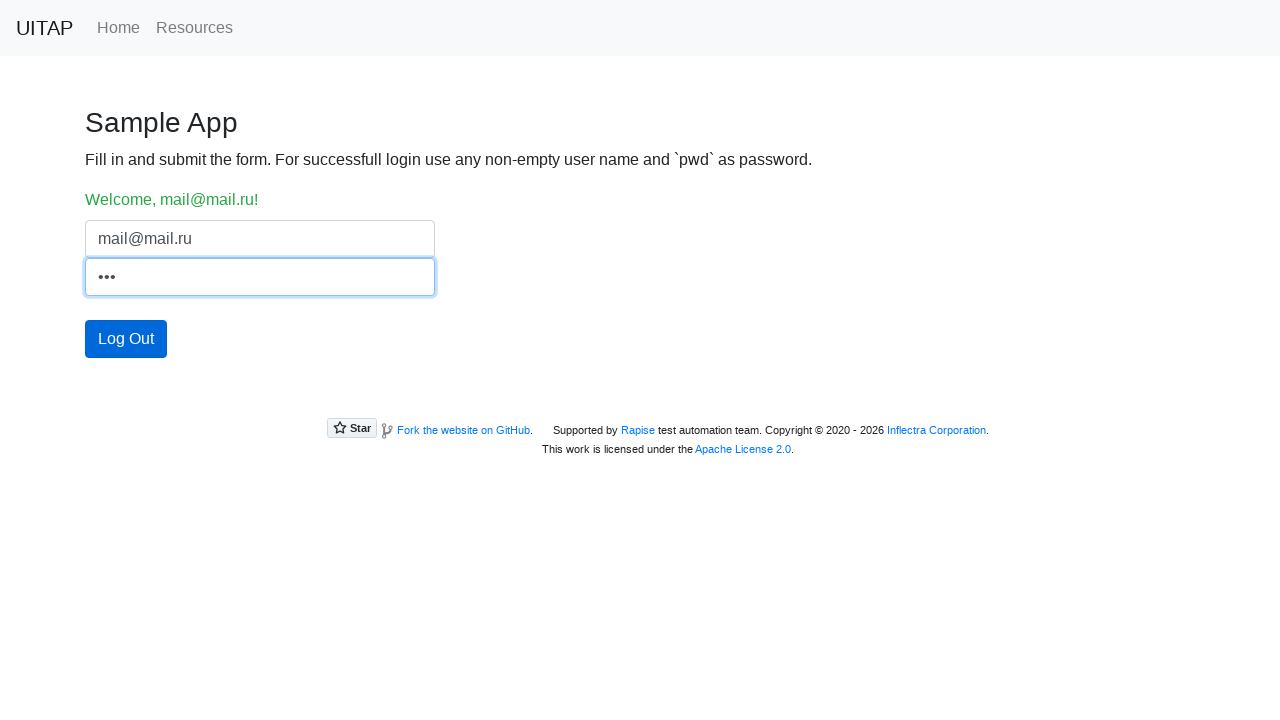

Login status message appeared
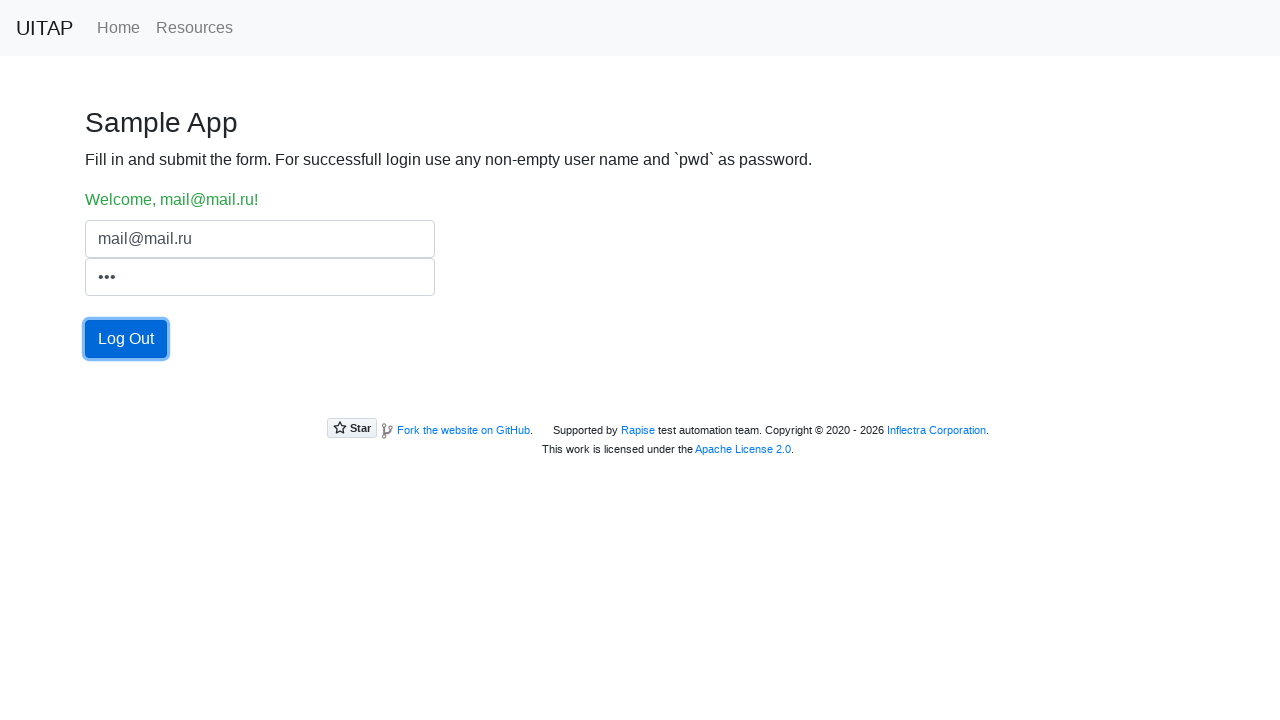

Reloaded page for test case 5
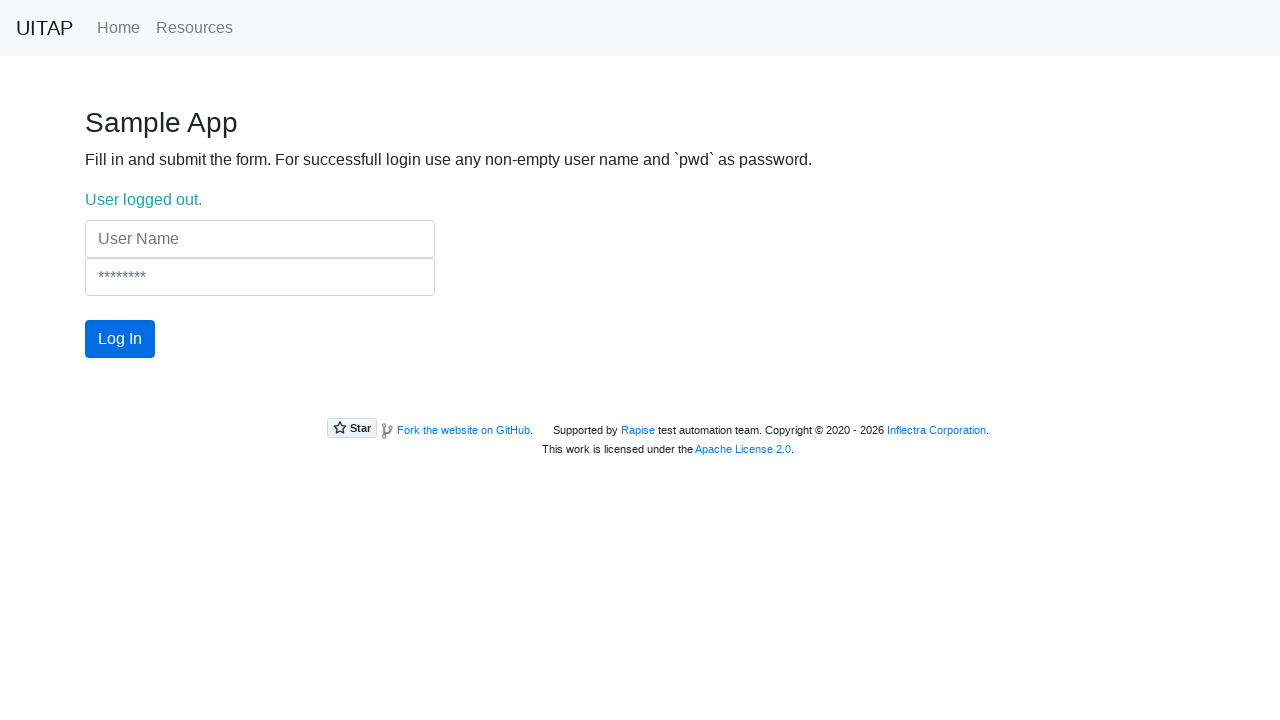

Cleared username field on [name=UserName]
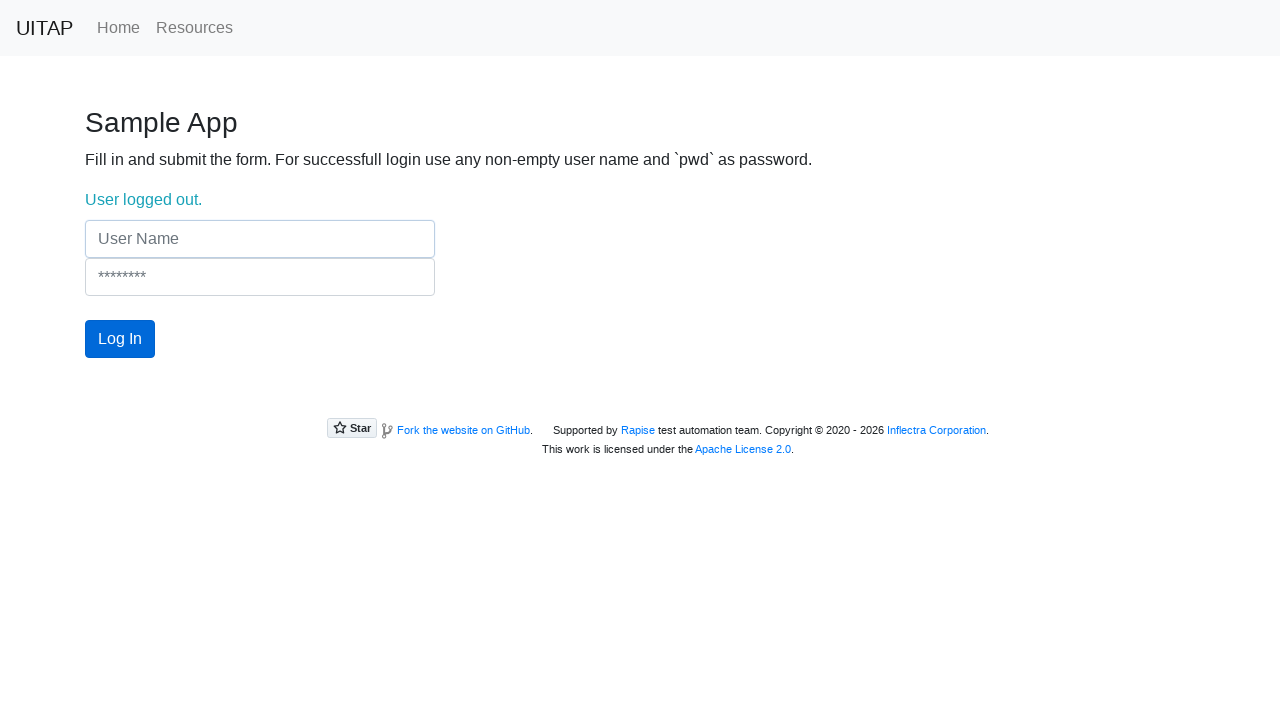

Cleared password field on [name=Password]
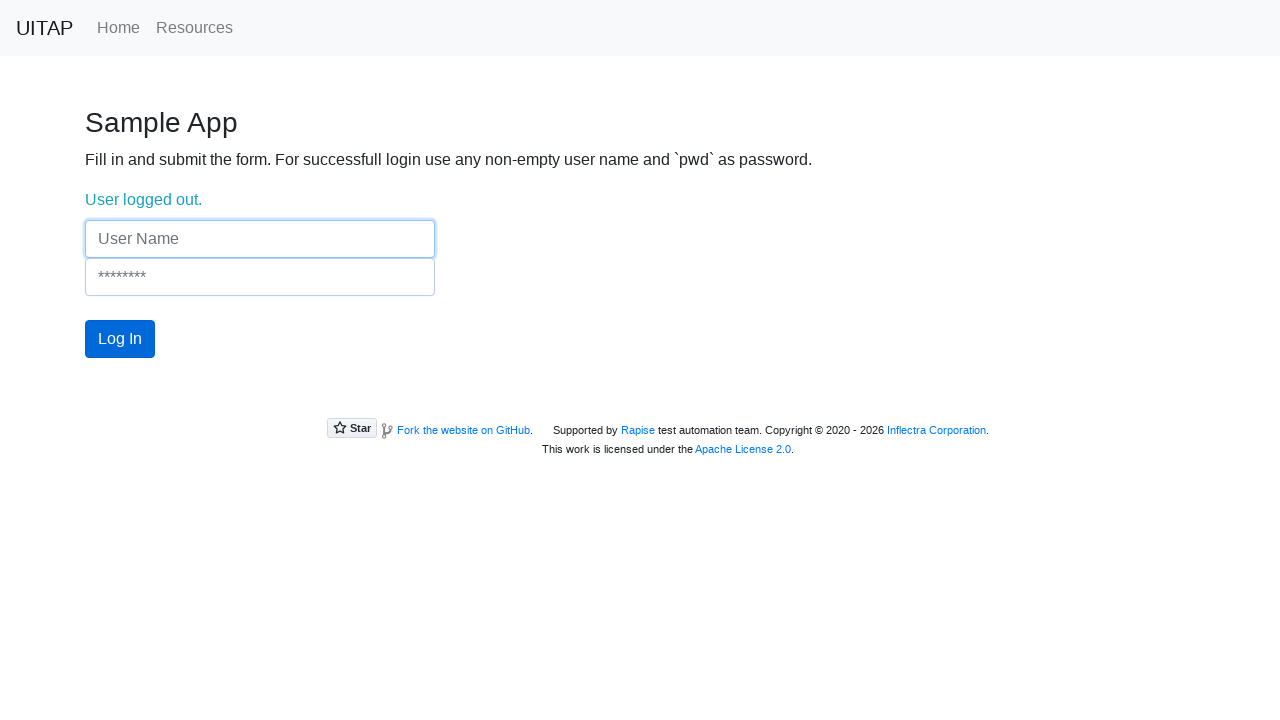

Clicked login button with empty credentials at (120, 339) on #login
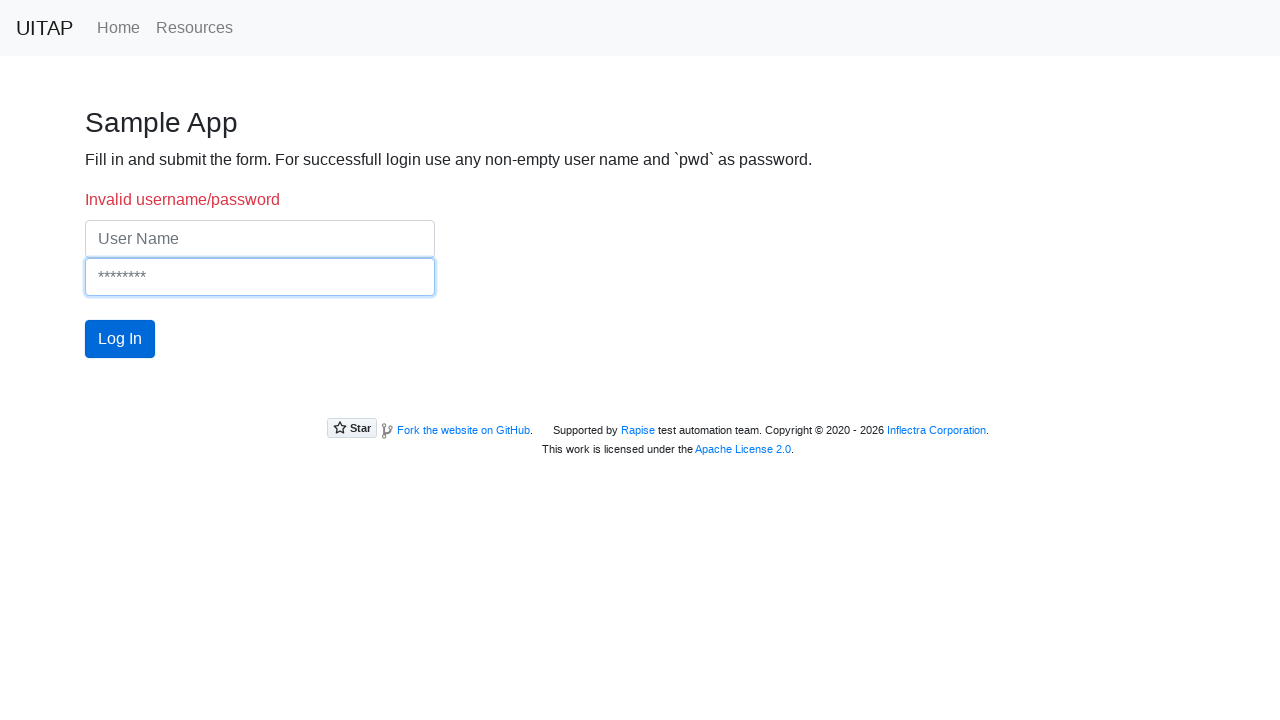

Login status message appeared
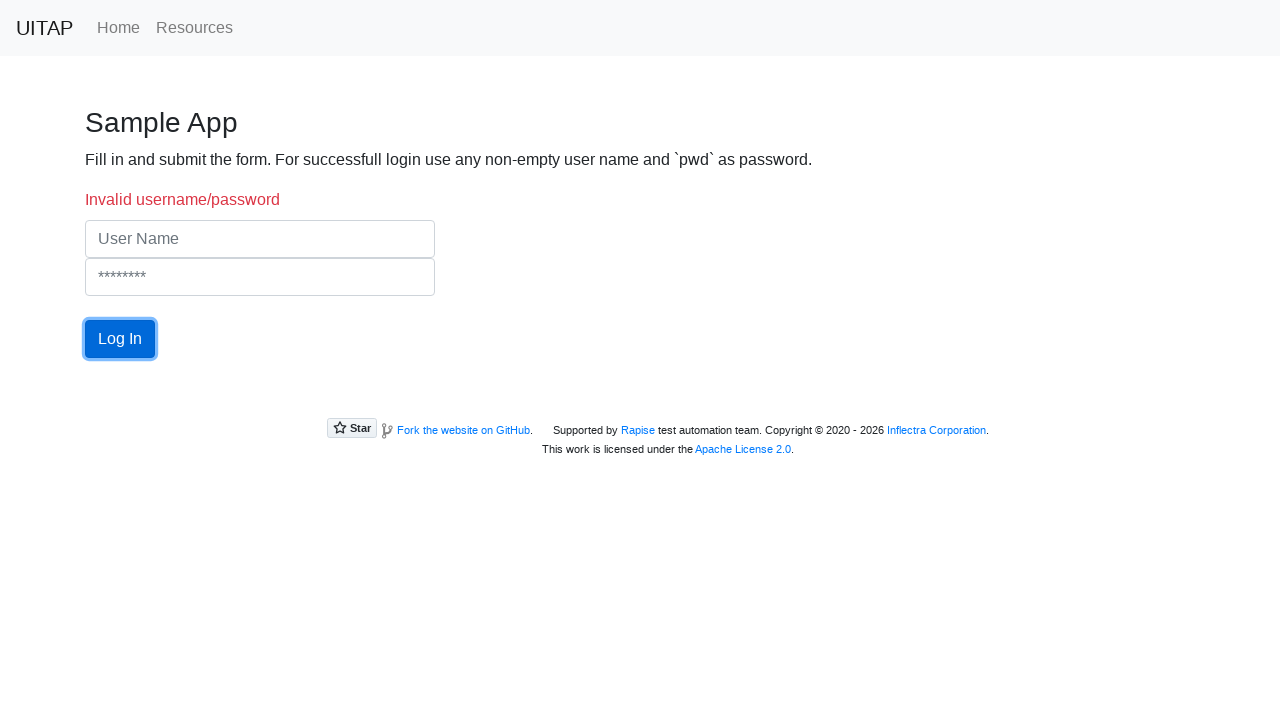

Reloaded page for test case 6
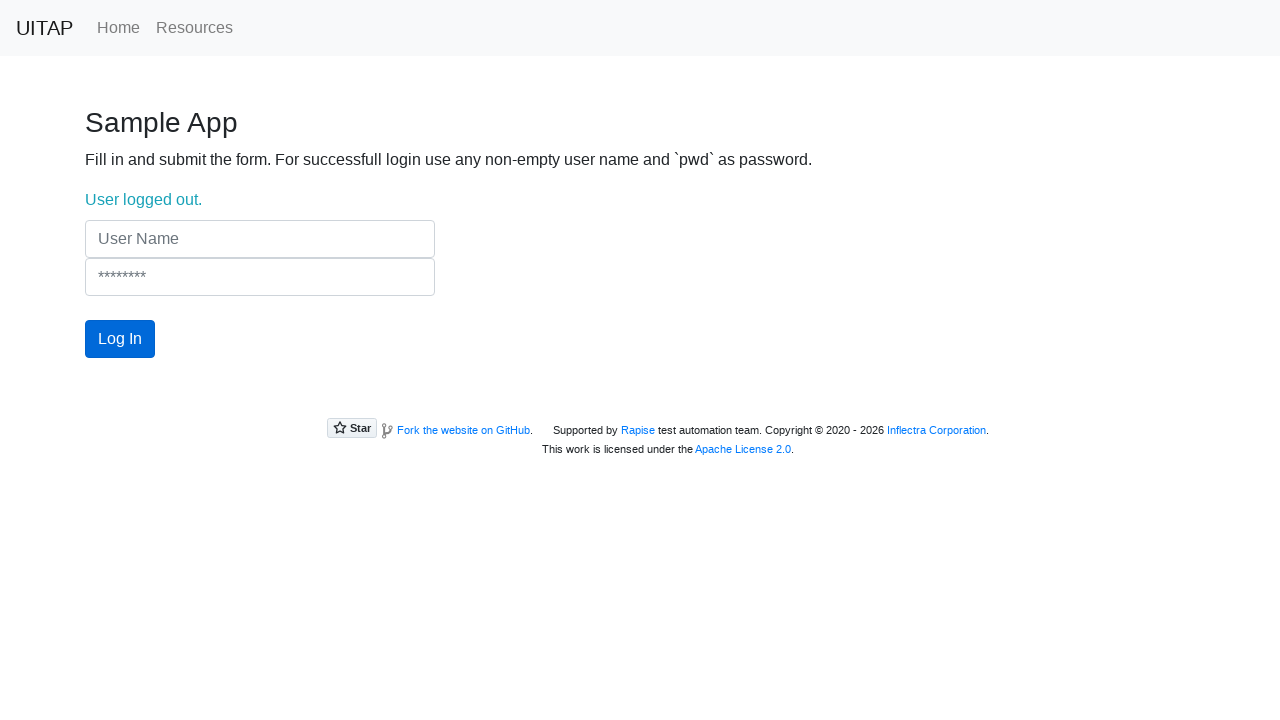

Cleared username field on [name=UserName]
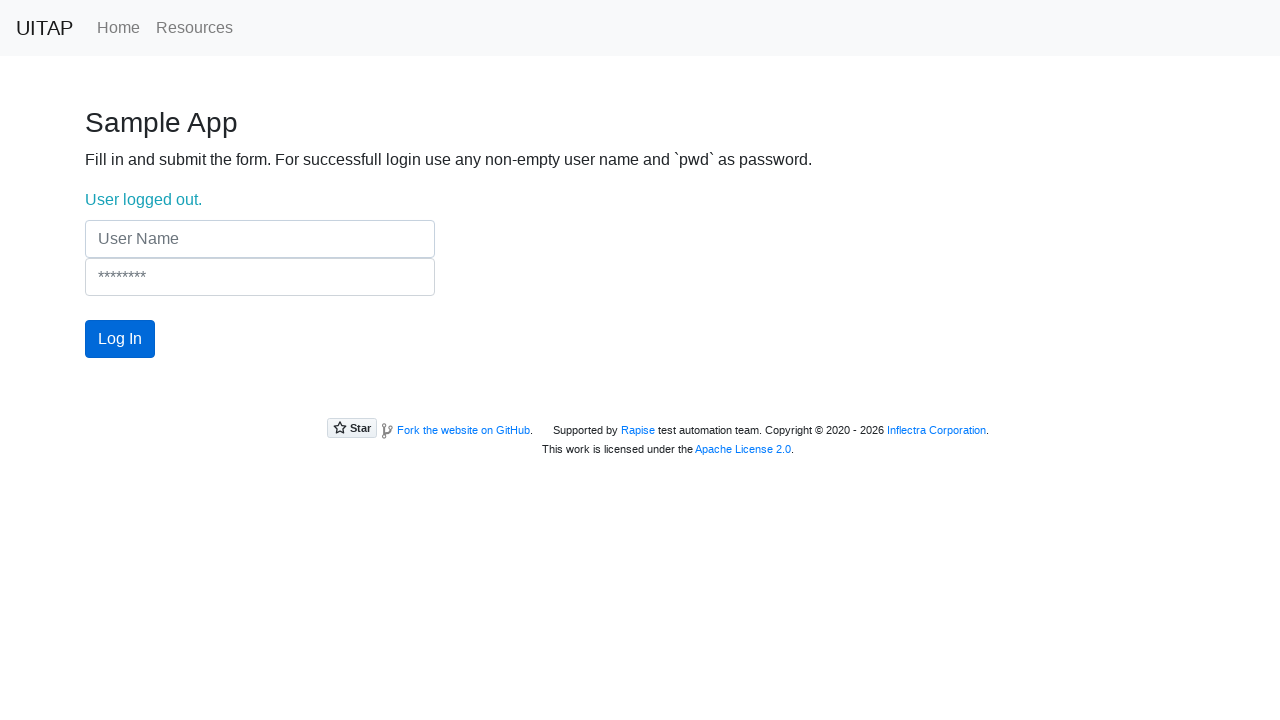

Filled password field with 'pwd' on [name=Password]
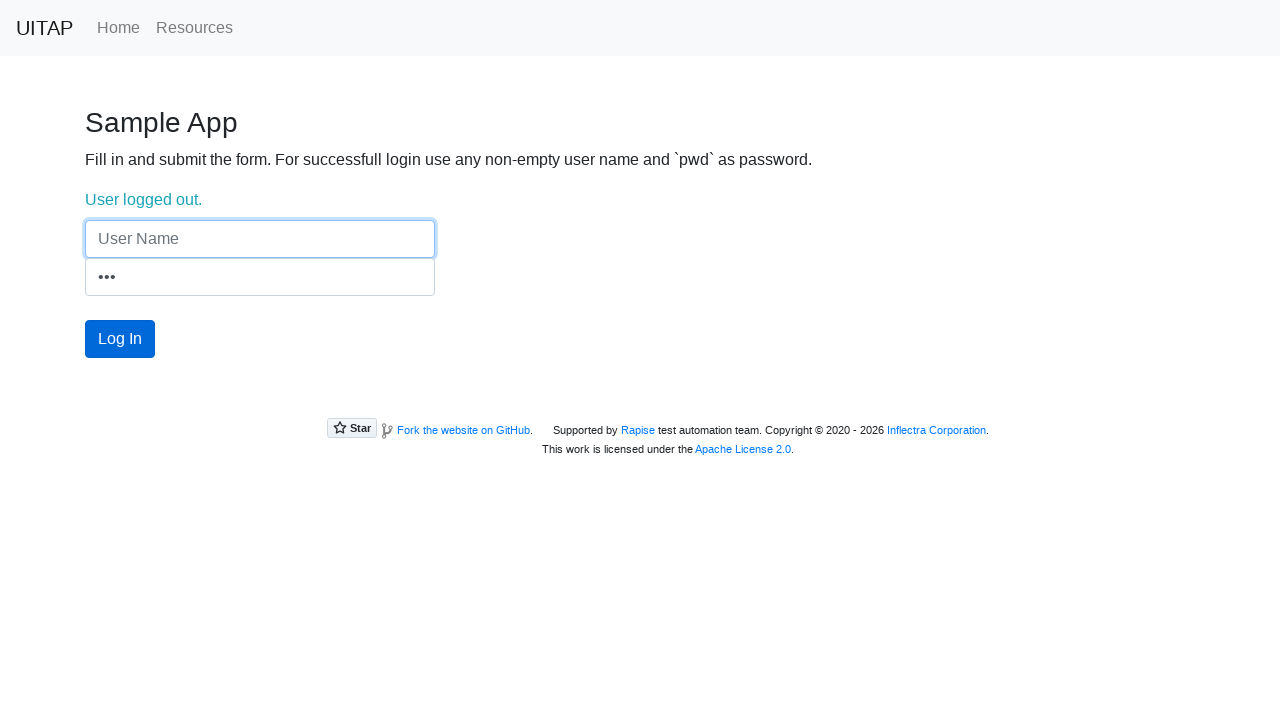

Clicked login button with empty username at (120, 339) on #login
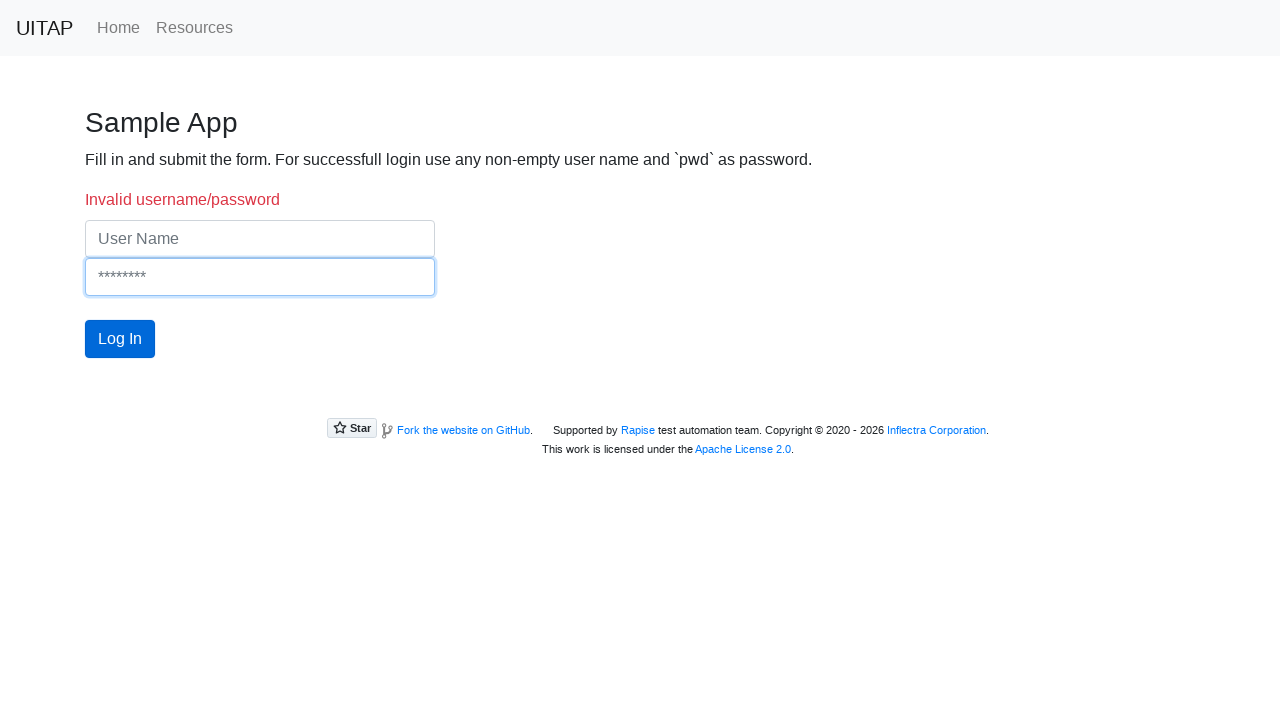

Login status message appeared
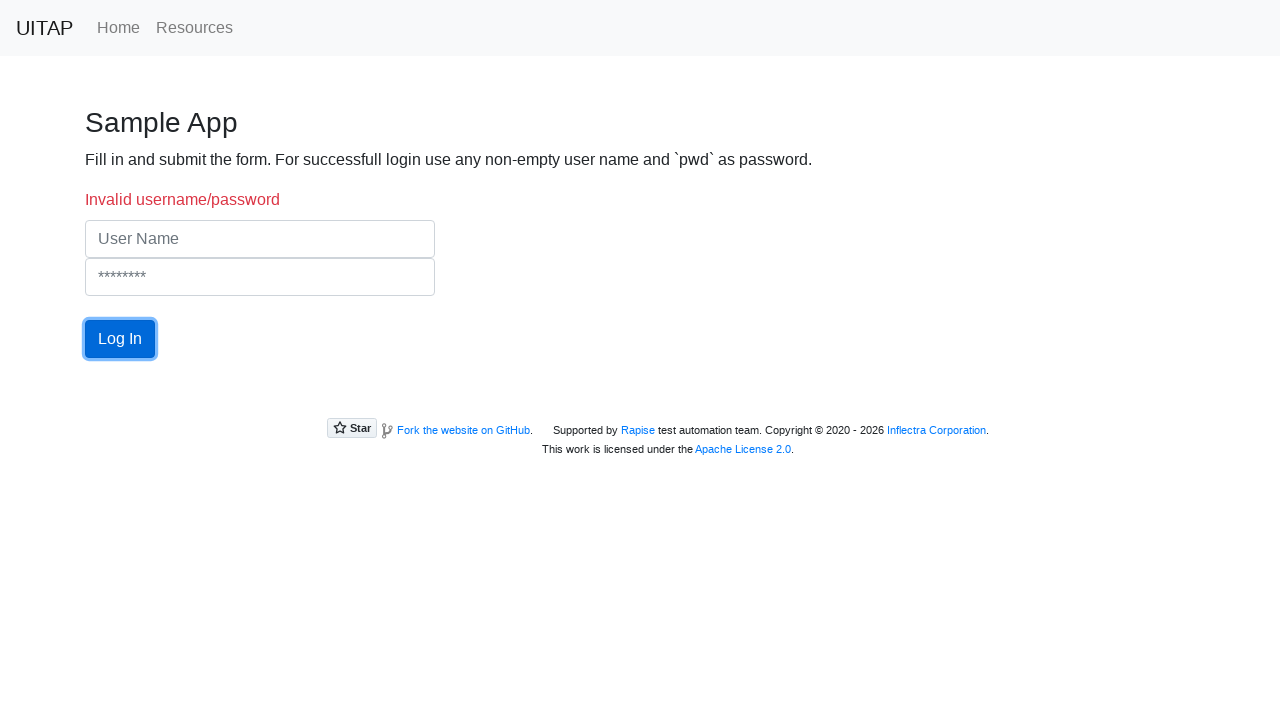

Reloaded page for test case 7
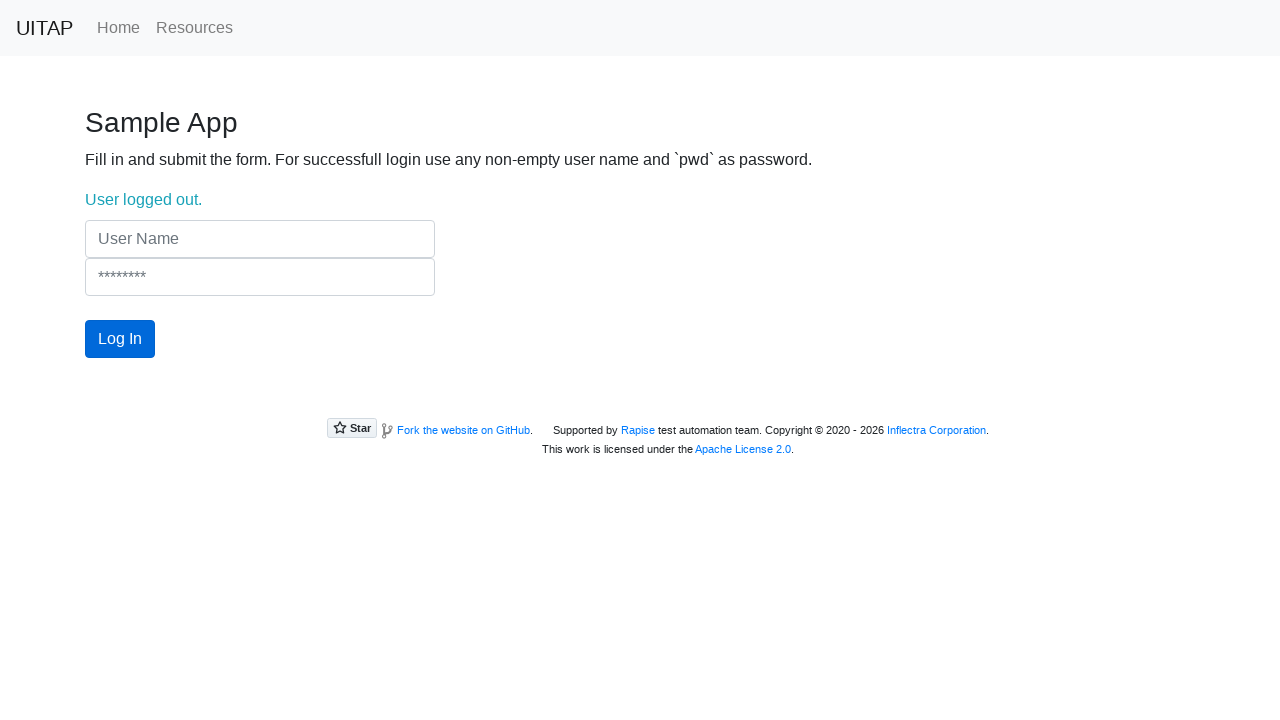

Filled username field with 'Test' on [name=UserName]
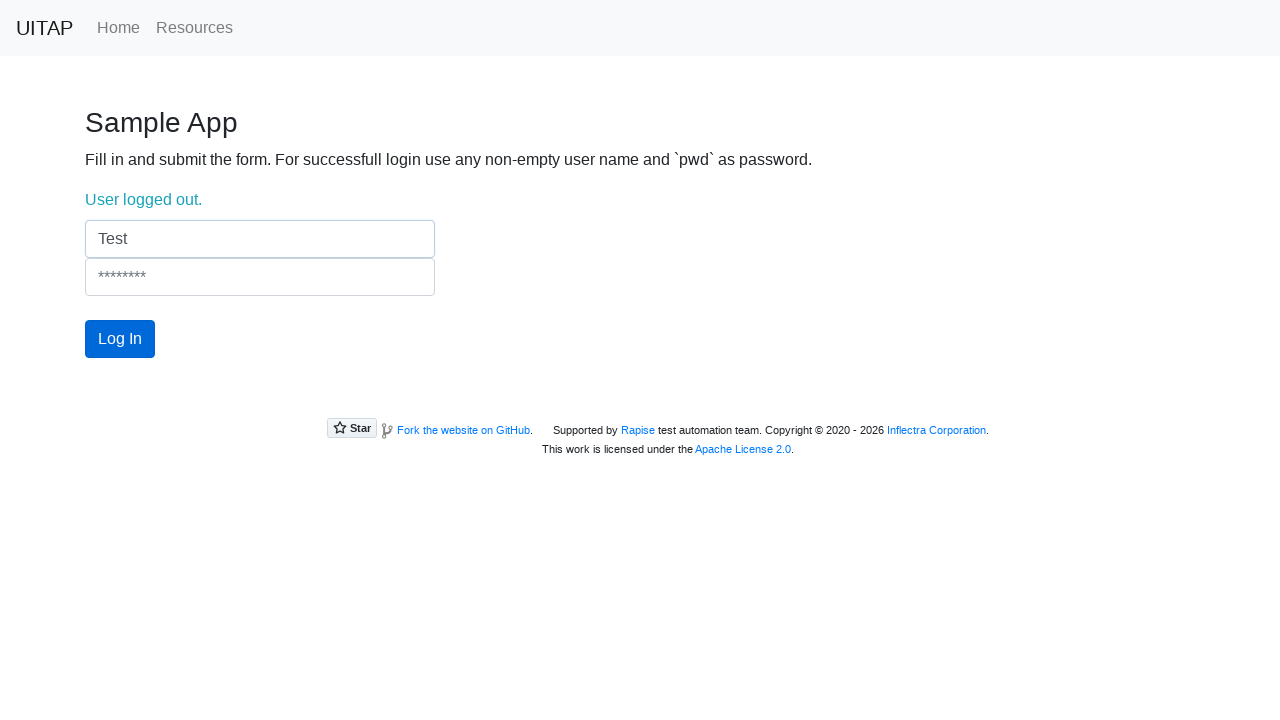

Cleared password field on [name=Password]
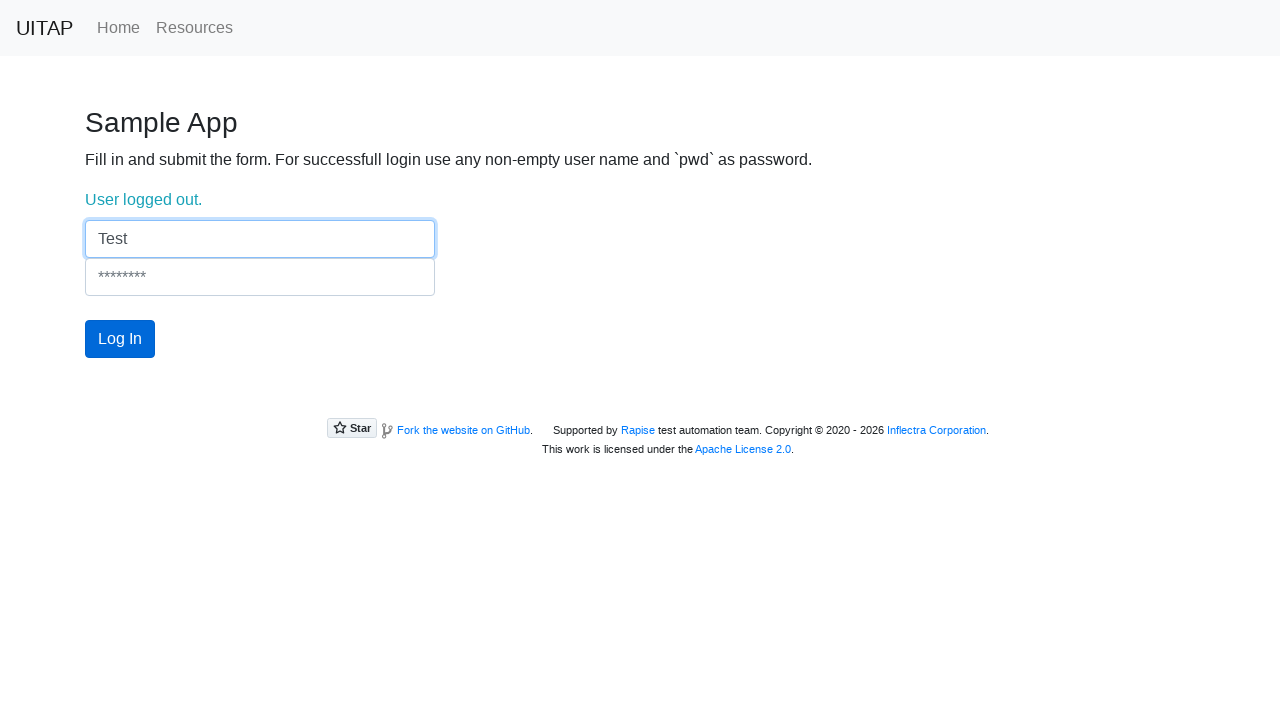

Clicked login button with empty password at (120, 339) on #login
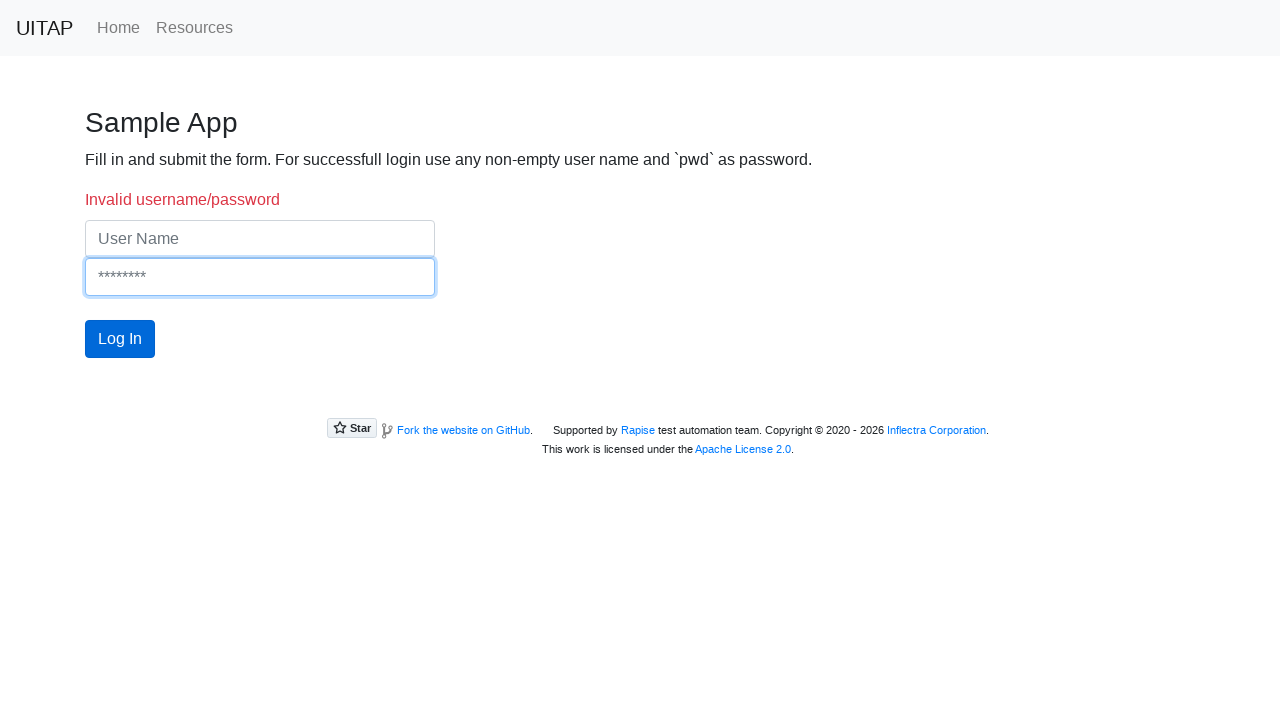

Login status message appeared
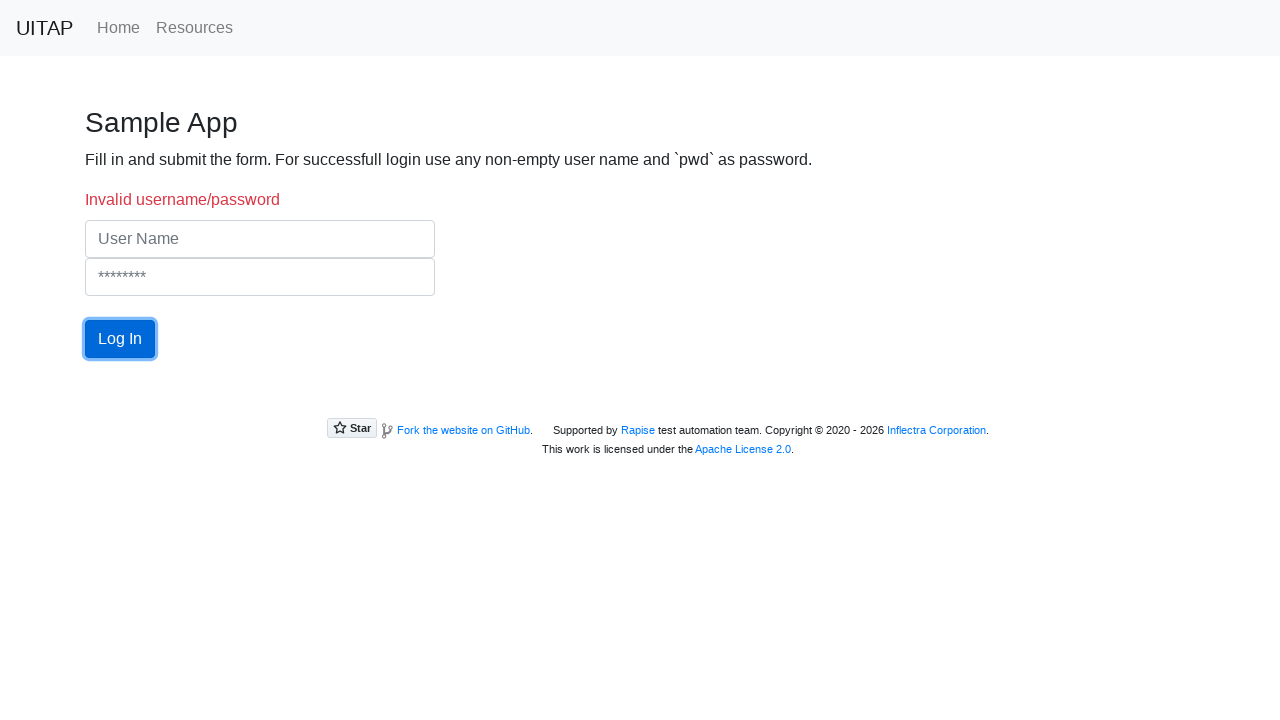

Reloaded page for test case 8
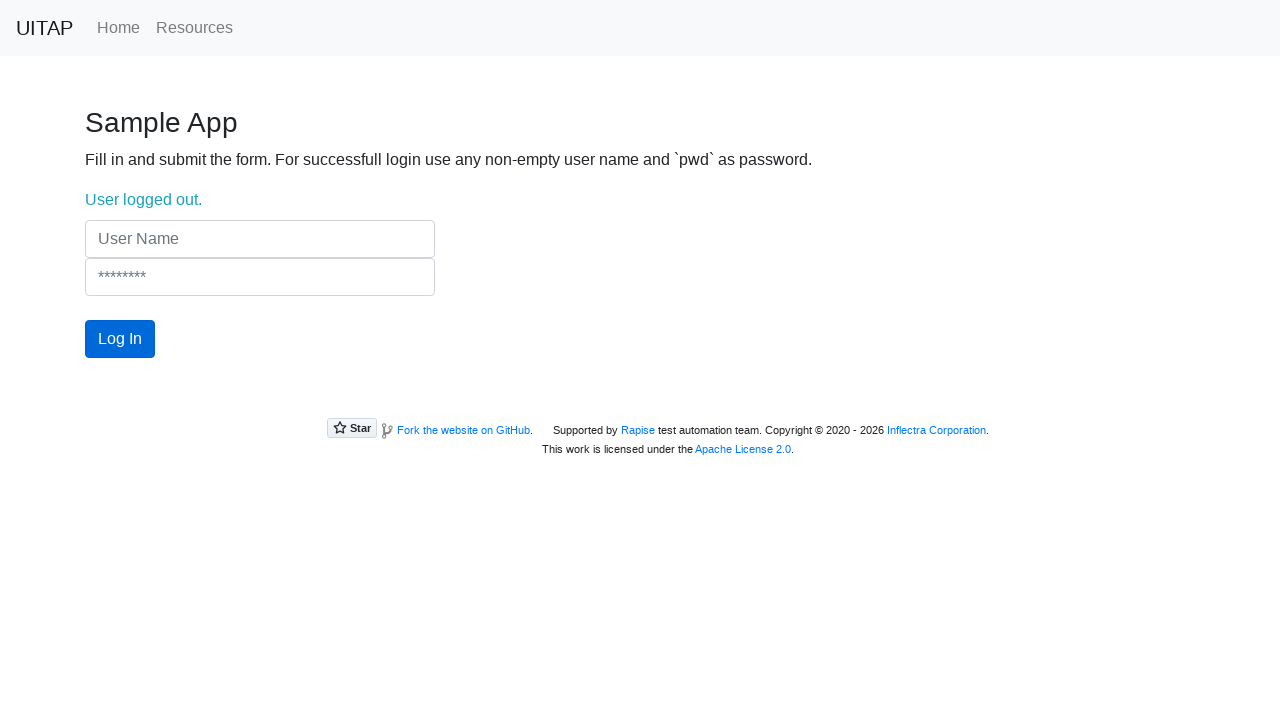

Filled username field with 'Test' on [name=UserName]
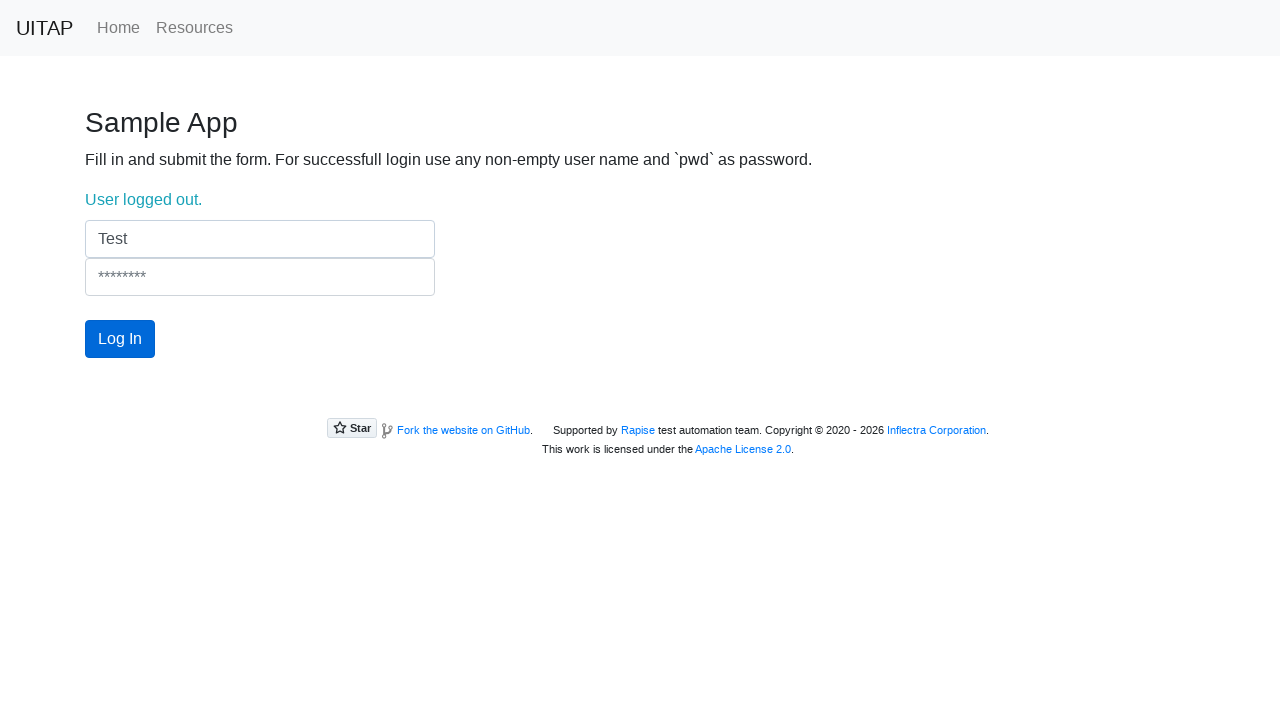

Filled password field with wrong password '_pwd_' on [name=Password]
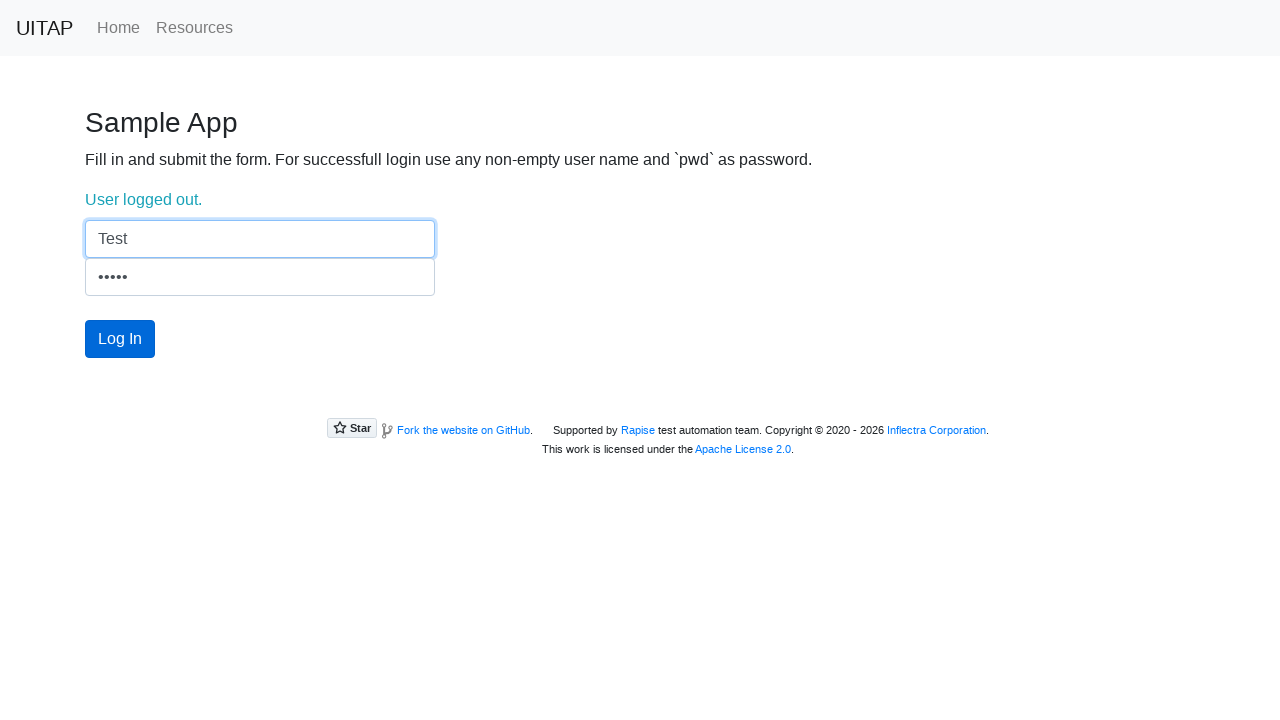

Clicked login button with incorrect credentials (Test/_pwd_) at (120, 339) on #login
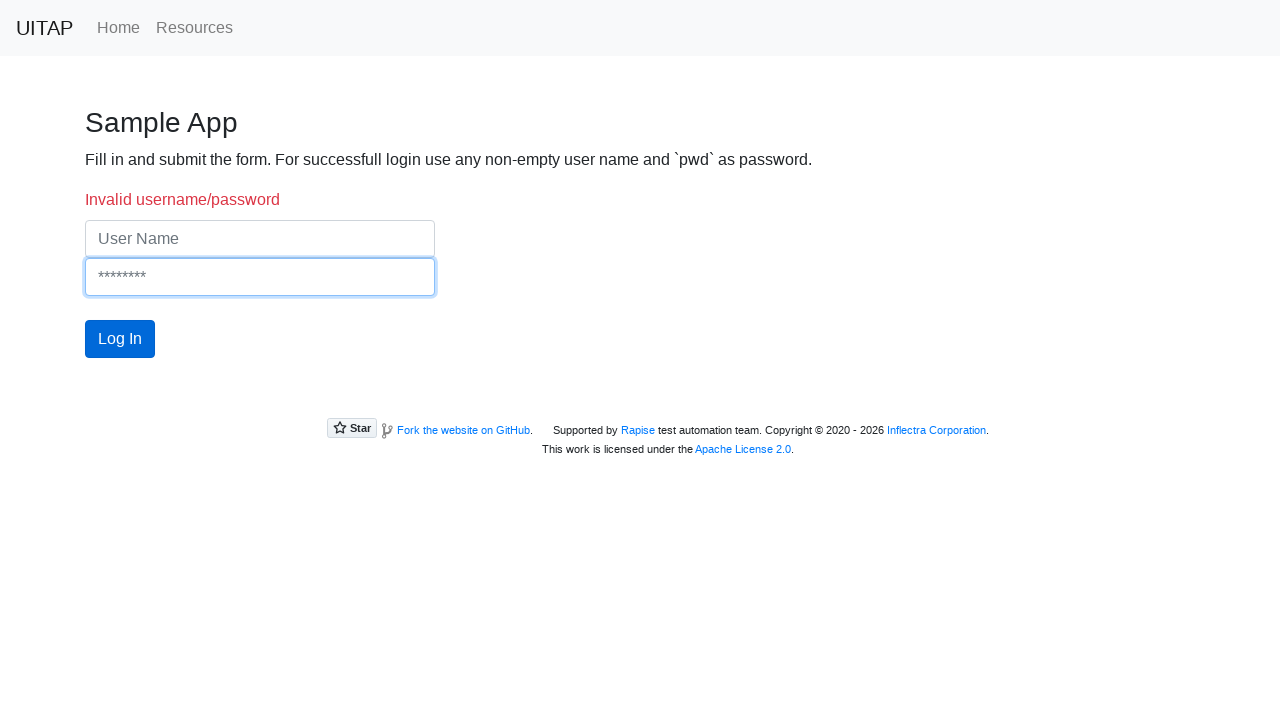

Login status message appeared
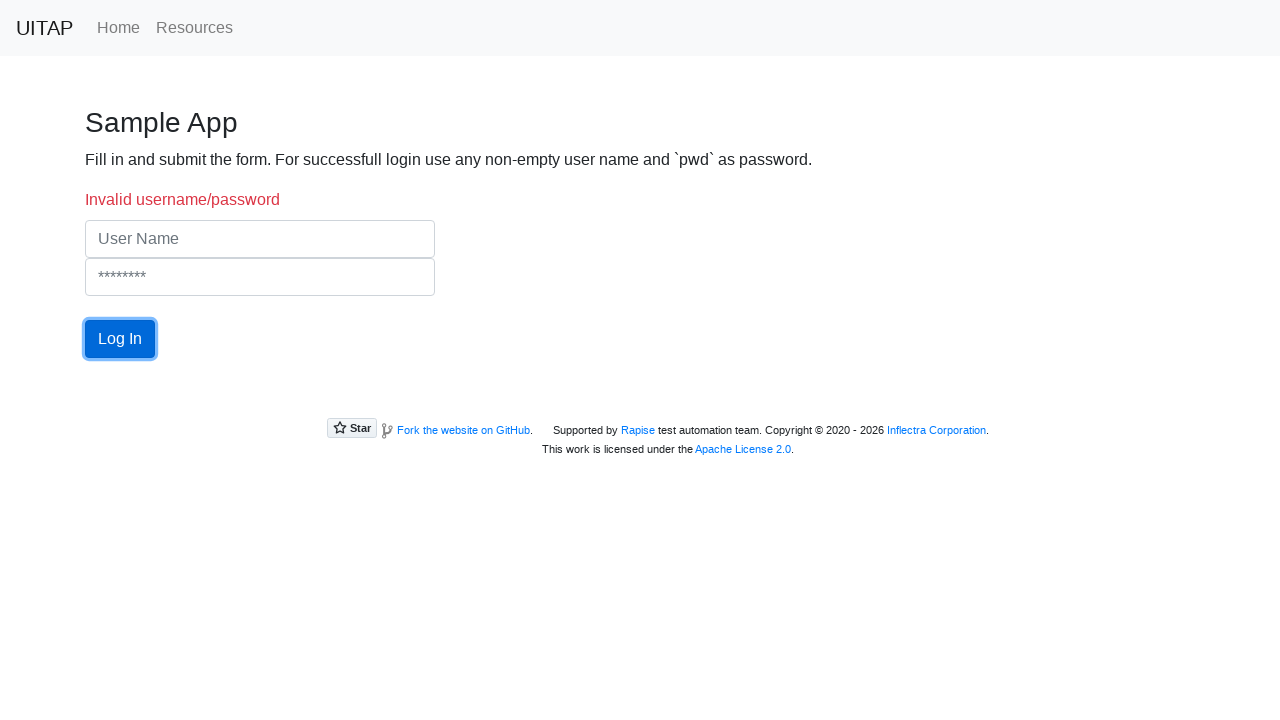

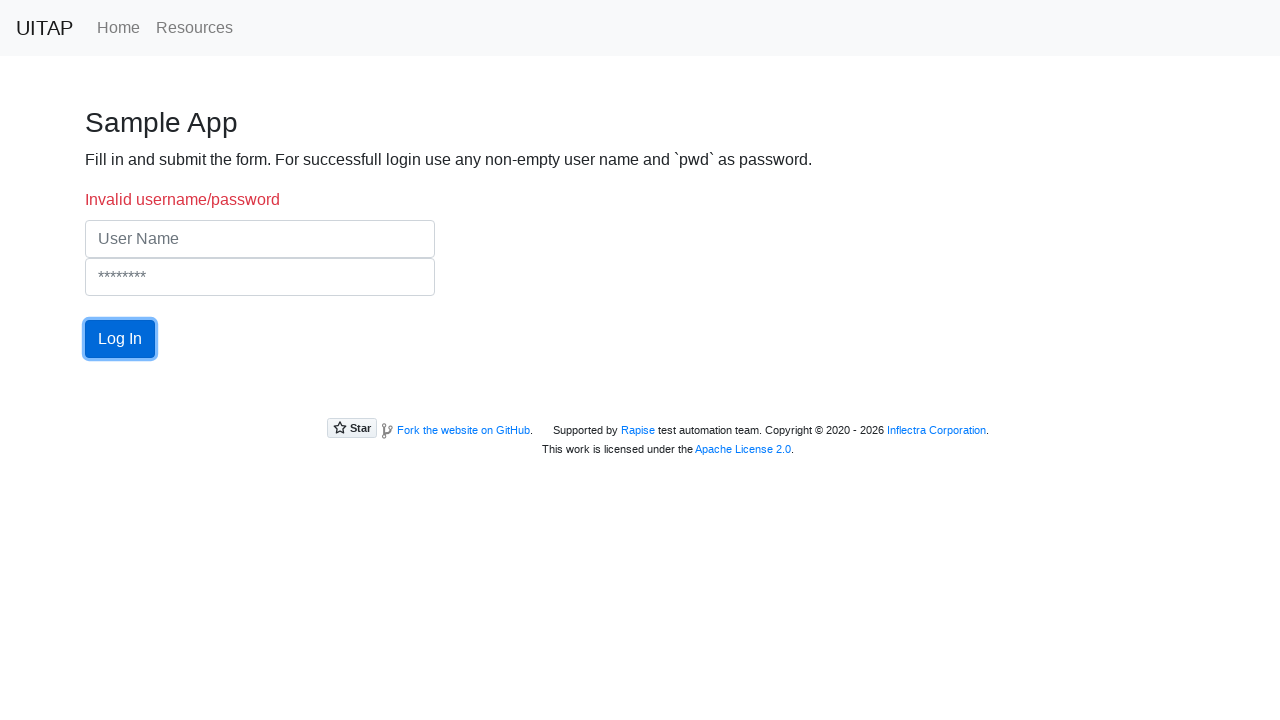